Tests jQuery UI date picker by selecting a specific date through the calendar interface

Starting URL: https://jqueryui.com/datepicker/

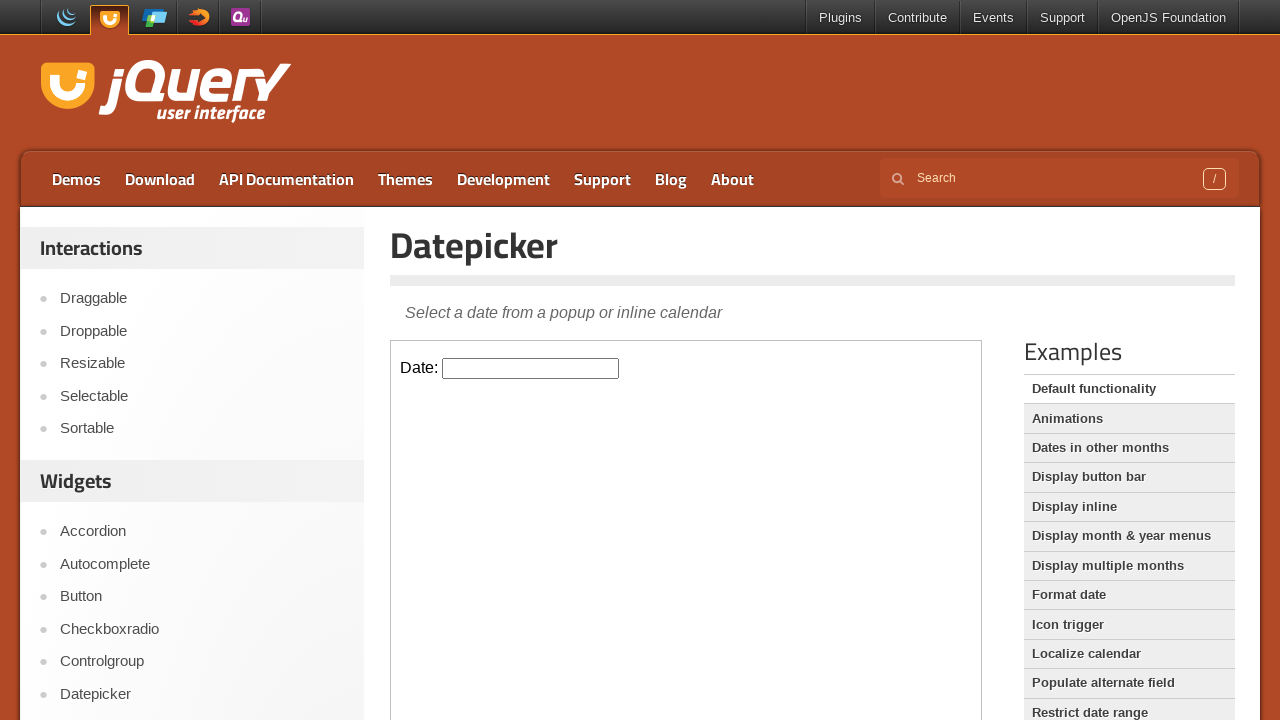

Located the iframe containing the datepicker
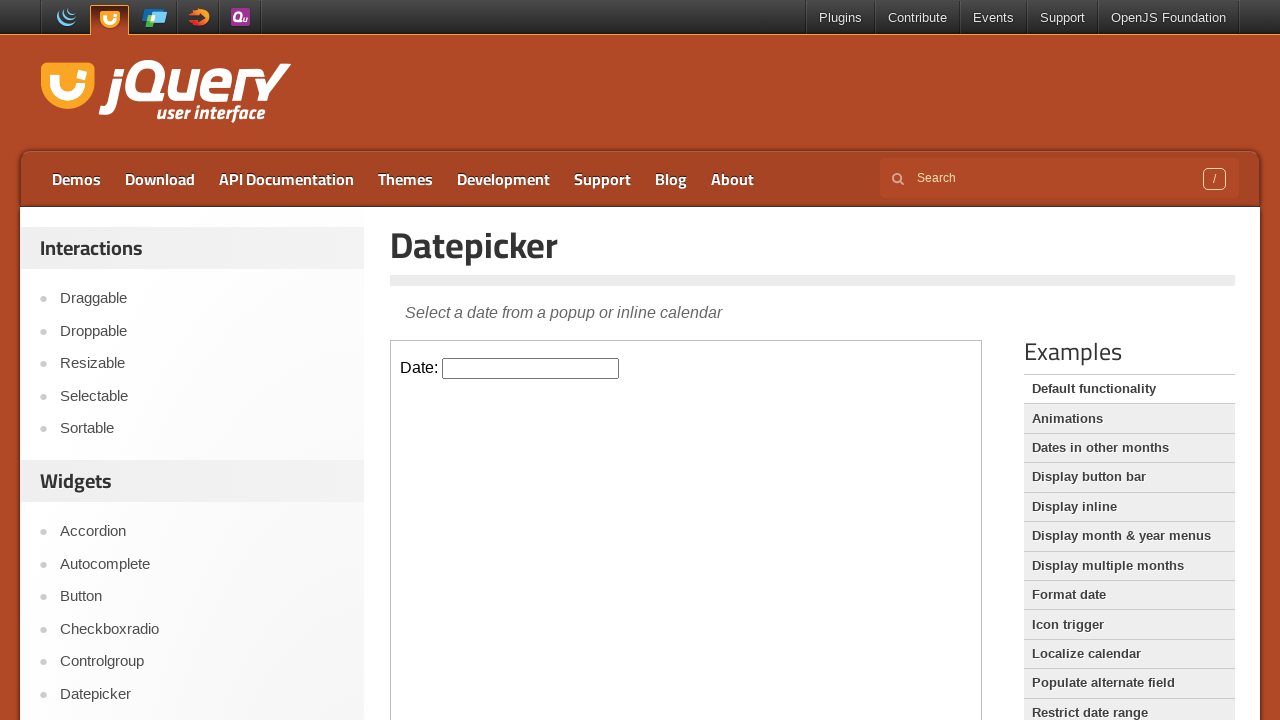

Clicked on the datepicker input to open the calendar interface at (531, 368) on iframe >> nth=0 >> internal:control=enter-frame >> #datepicker
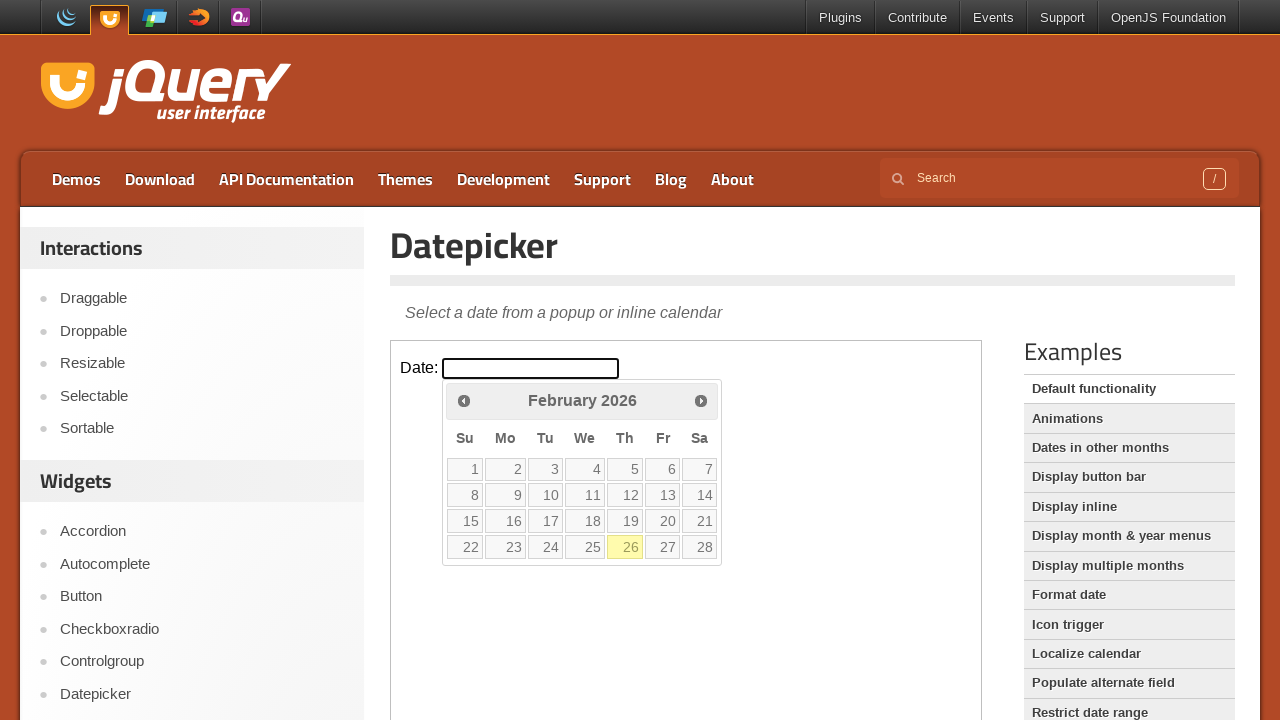

Clicked previous month button (currently viewing February 2026) at (464, 400) on iframe >> nth=0 >> internal:control=enter-frame >> span.ui-icon.ui-icon-circle-t
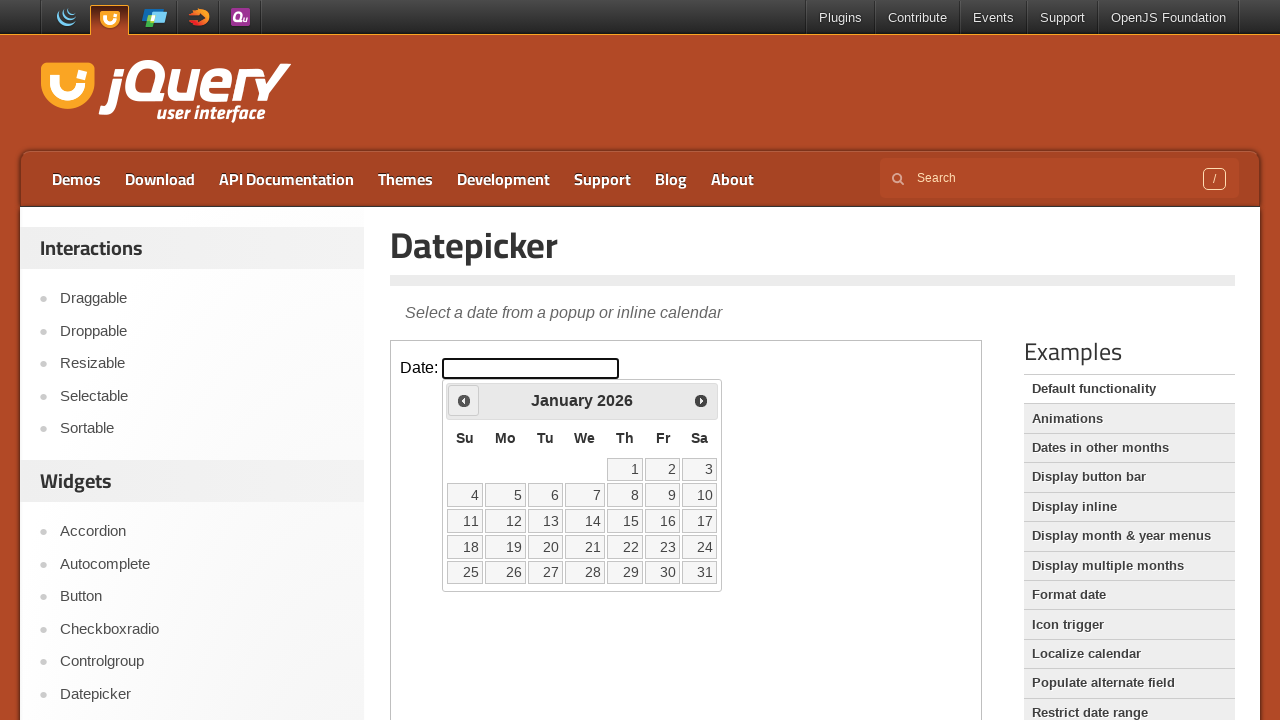

Clicked previous month button (currently viewing January 2026) at (464, 400) on iframe >> nth=0 >> internal:control=enter-frame >> span.ui-icon.ui-icon-circle-t
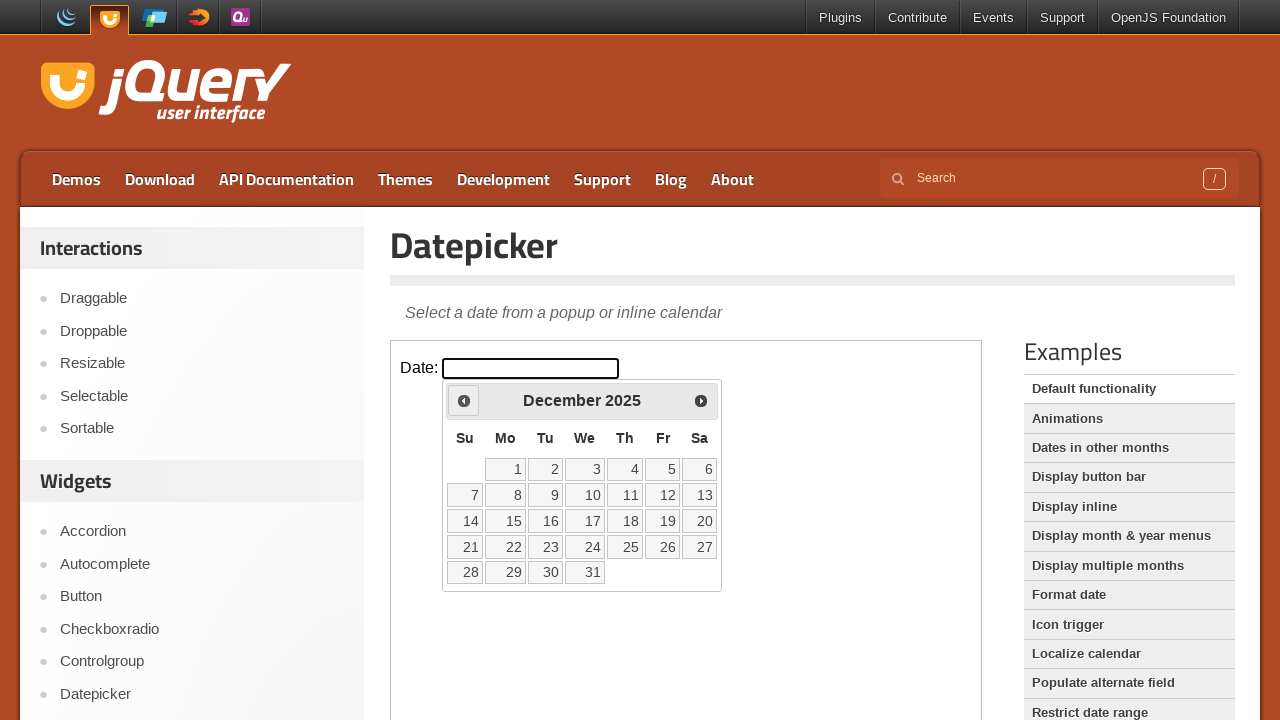

Clicked previous month button (currently viewing December 2025) at (464, 400) on iframe >> nth=0 >> internal:control=enter-frame >> span.ui-icon.ui-icon-circle-t
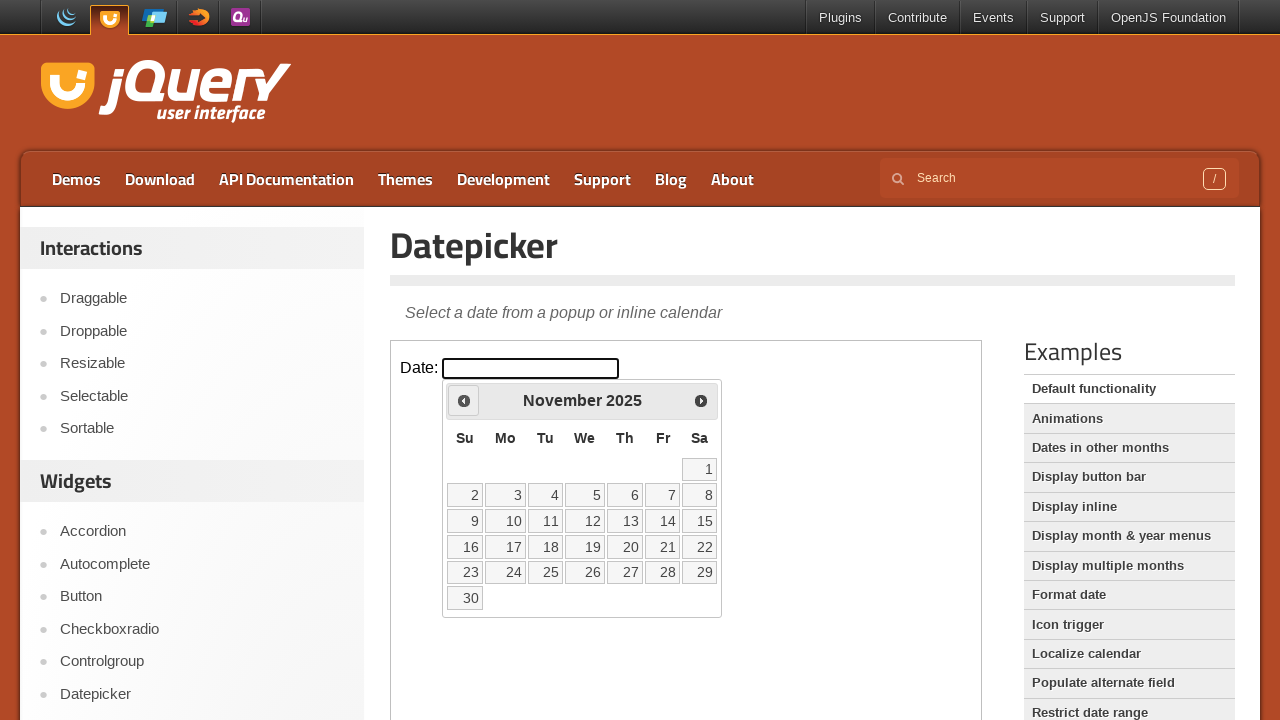

Clicked previous month button (currently viewing November 2025) at (464, 400) on iframe >> nth=0 >> internal:control=enter-frame >> span.ui-icon.ui-icon-circle-t
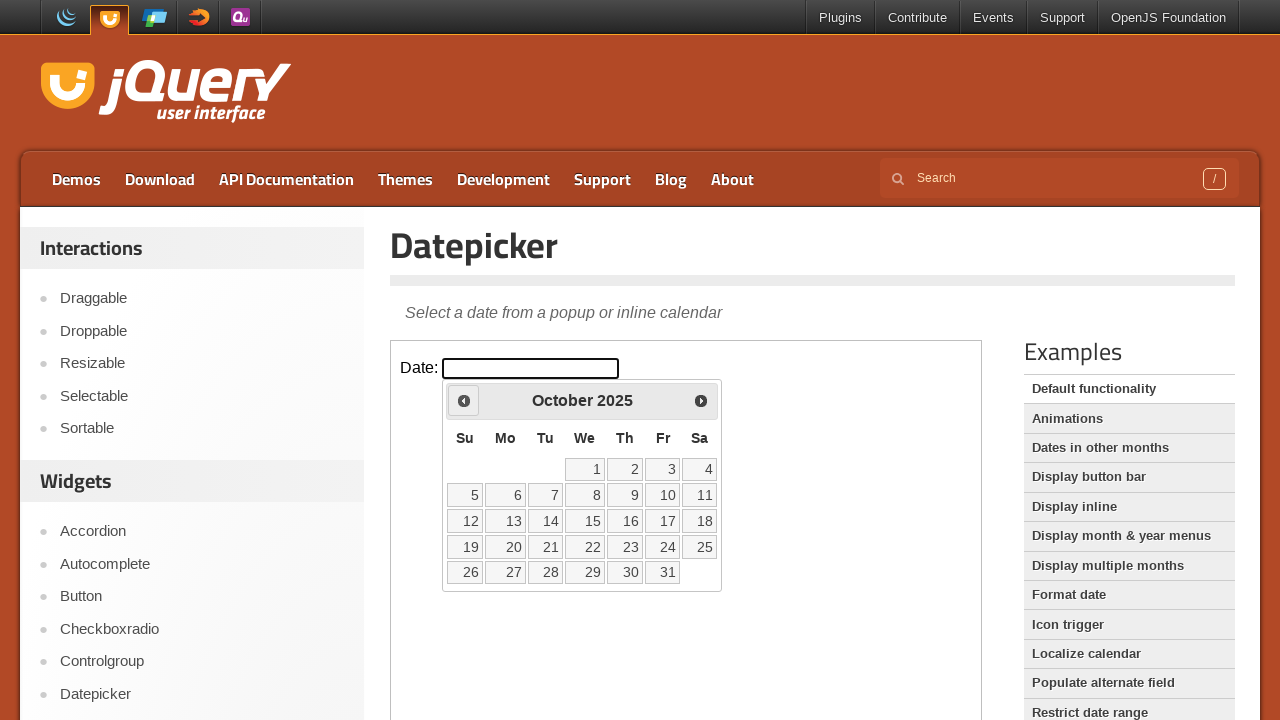

Clicked previous month button (currently viewing October 2025) at (464, 400) on iframe >> nth=0 >> internal:control=enter-frame >> span.ui-icon.ui-icon-circle-t
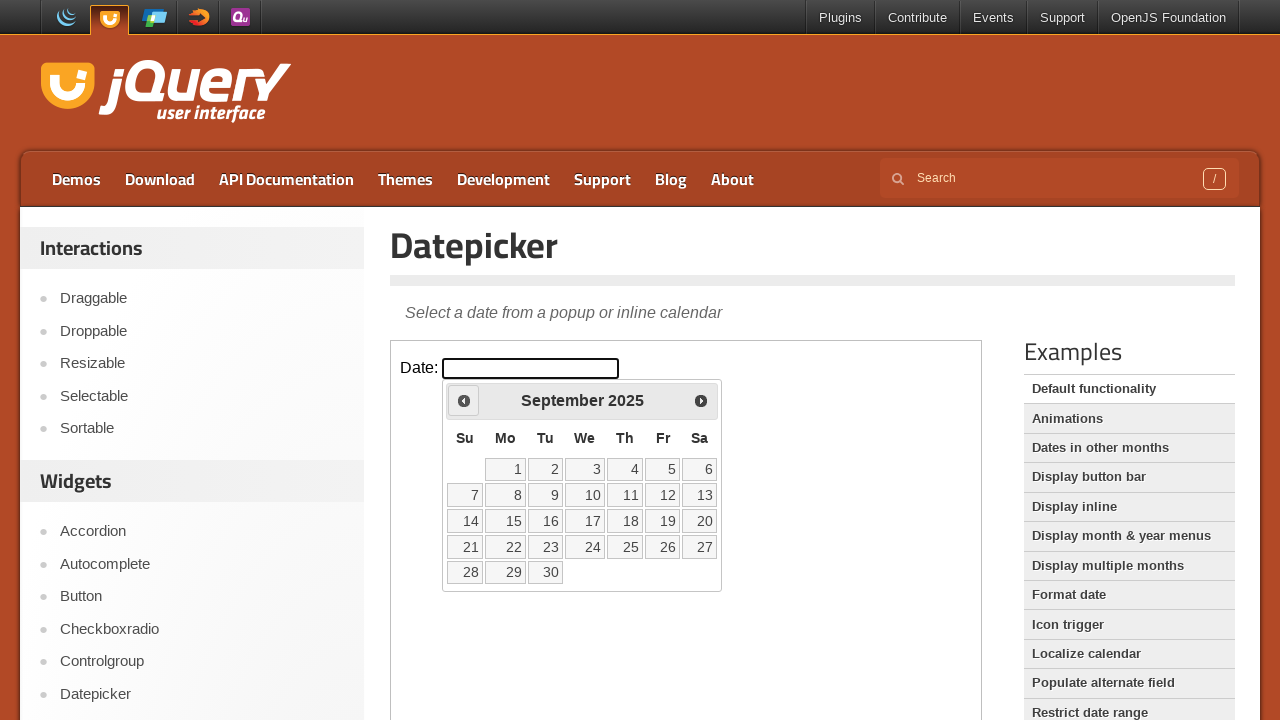

Clicked previous month button (currently viewing September 2025) at (464, 400) on iframe >> nth=0 >> internal:control=enter-frame >> span.ui-icon.ui-icon-circle-t
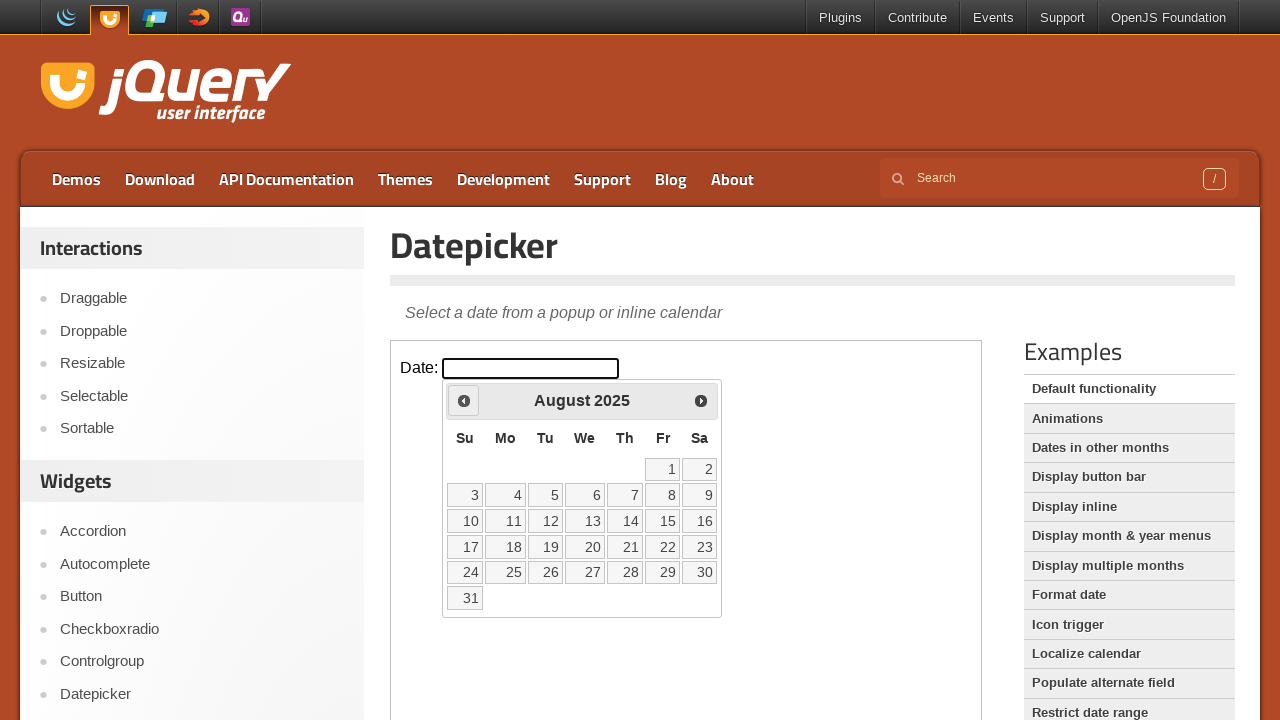

Clicked previous month button (currently viewing August 2025) at (464, 400) on iframe >> nth=0 >> internal:control=enter-frame >> span.ui-icon.ui-icon-circle-t
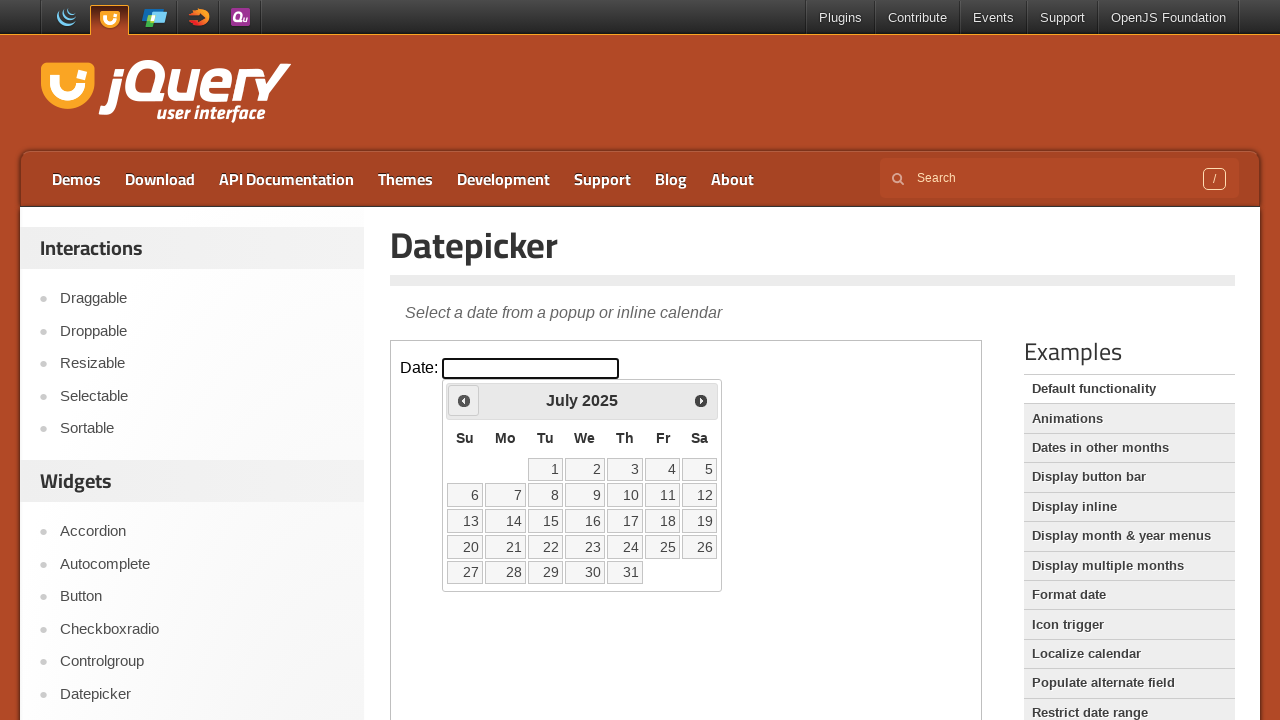

Clicked previous month button (currently viewing July 2025) at (464, 400) on iframe >> nth=0 >> internal:control=enter-frame >> span.ui-icon.ui-icon-circle-t
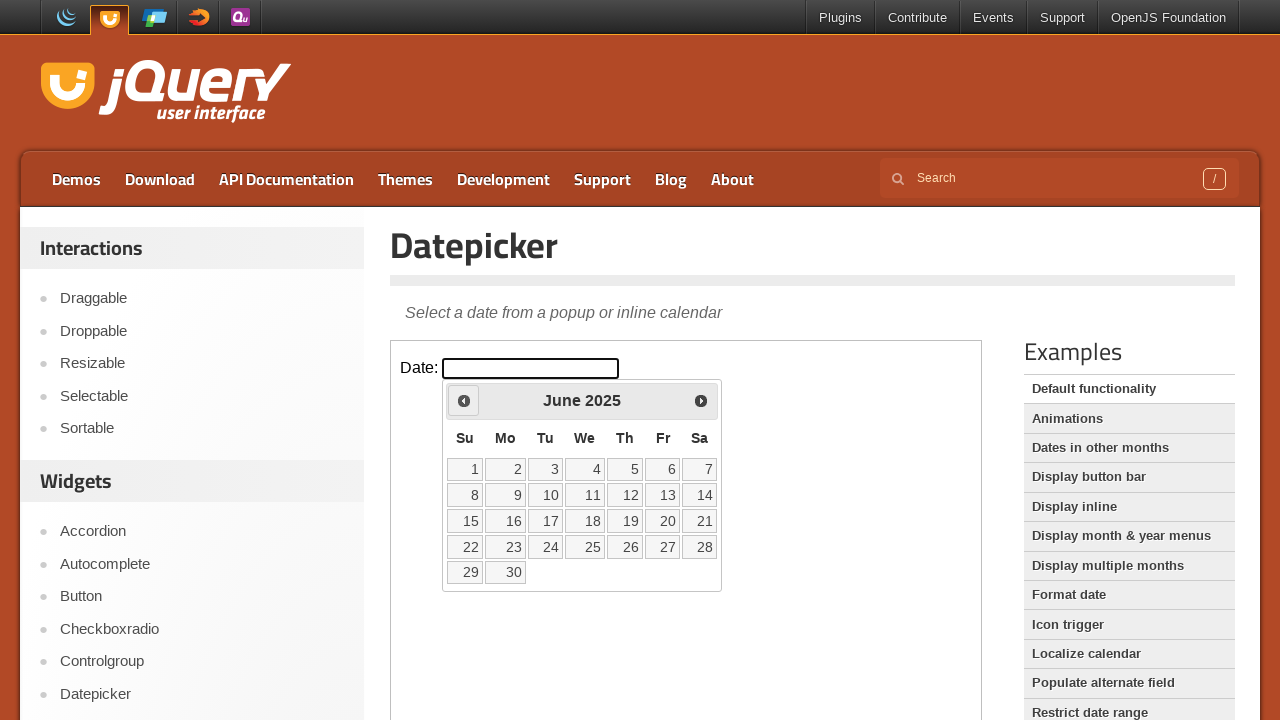

Clicked previous month button (currently viewing June 2025) at (464, 400) on iframe >> nth=0 >> internal:control=enter-frame >> span.ui-icon.ui-icon-circle-t
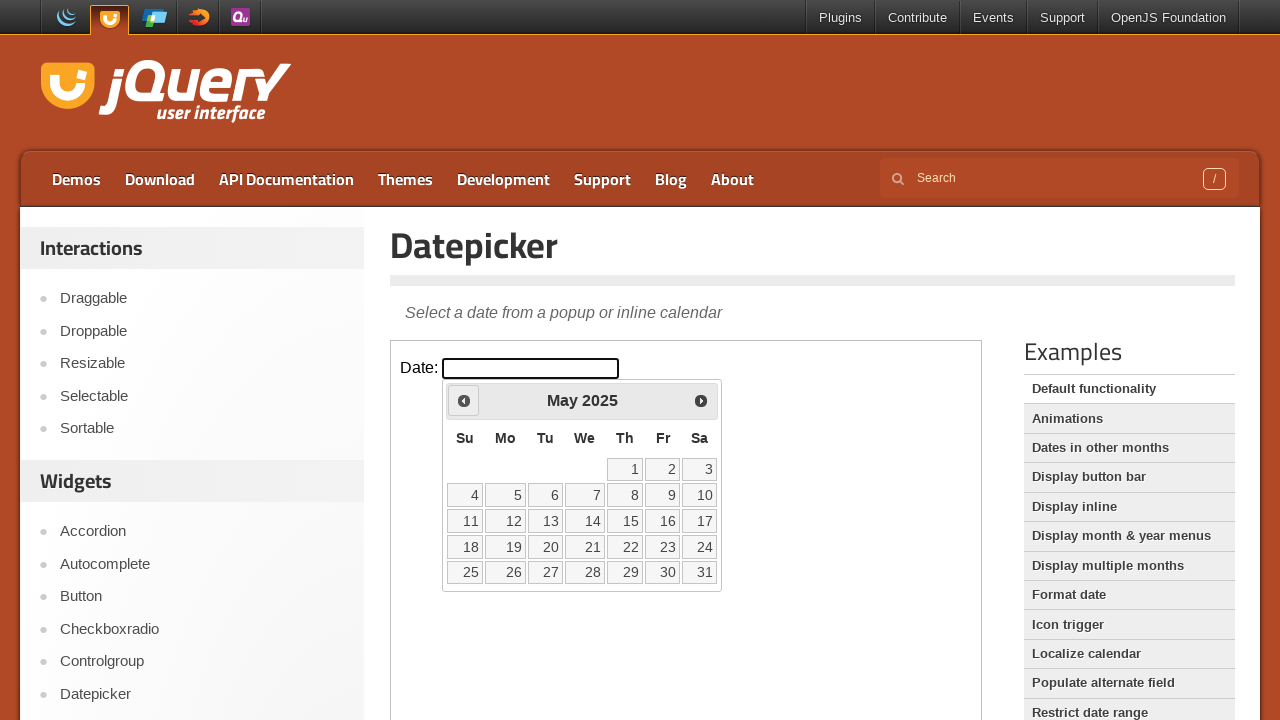

Clicked previous month button (currently viewing May 2025) at (464, 400) on iframe >> nth=0 >> internal:control=enter-frame >> span.ui-icon.ui-icon-circle-t
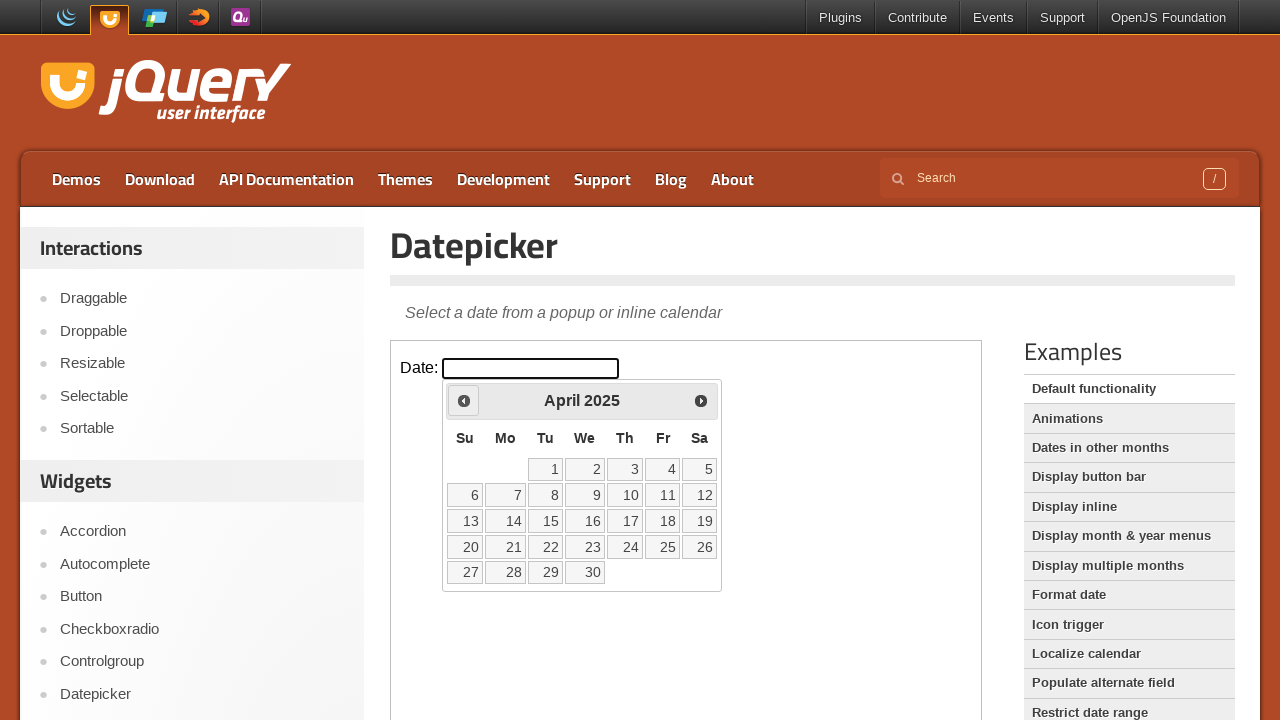

Clicked previous month button (currently viewing April 2025) at (464, 400) on iframe >> nth=0 >> internal:control=enter-frame >> span.ui-icon.ui-icon-circle-t
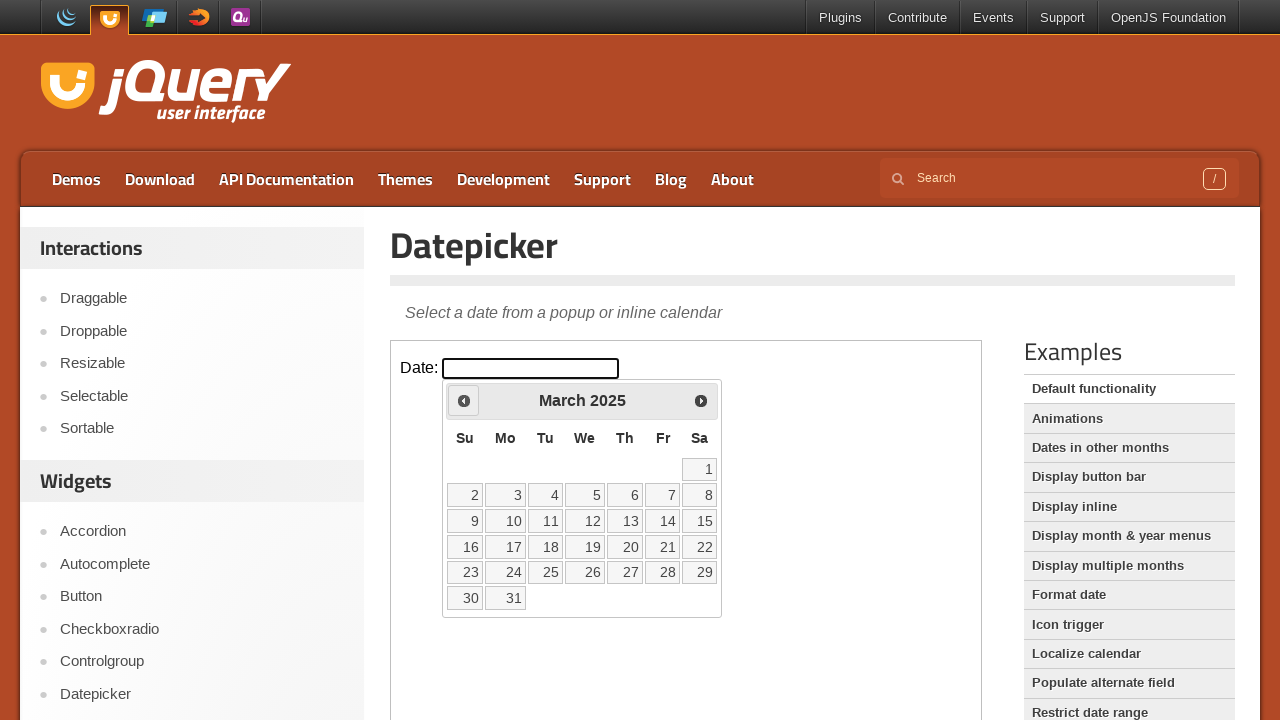

Clicked previous month button (currently viewing March 2025) at (464, 400) on iframe >> nth=0 >> internal:control=enter-frame >> span.ui-icon.ui-icon-circle-t
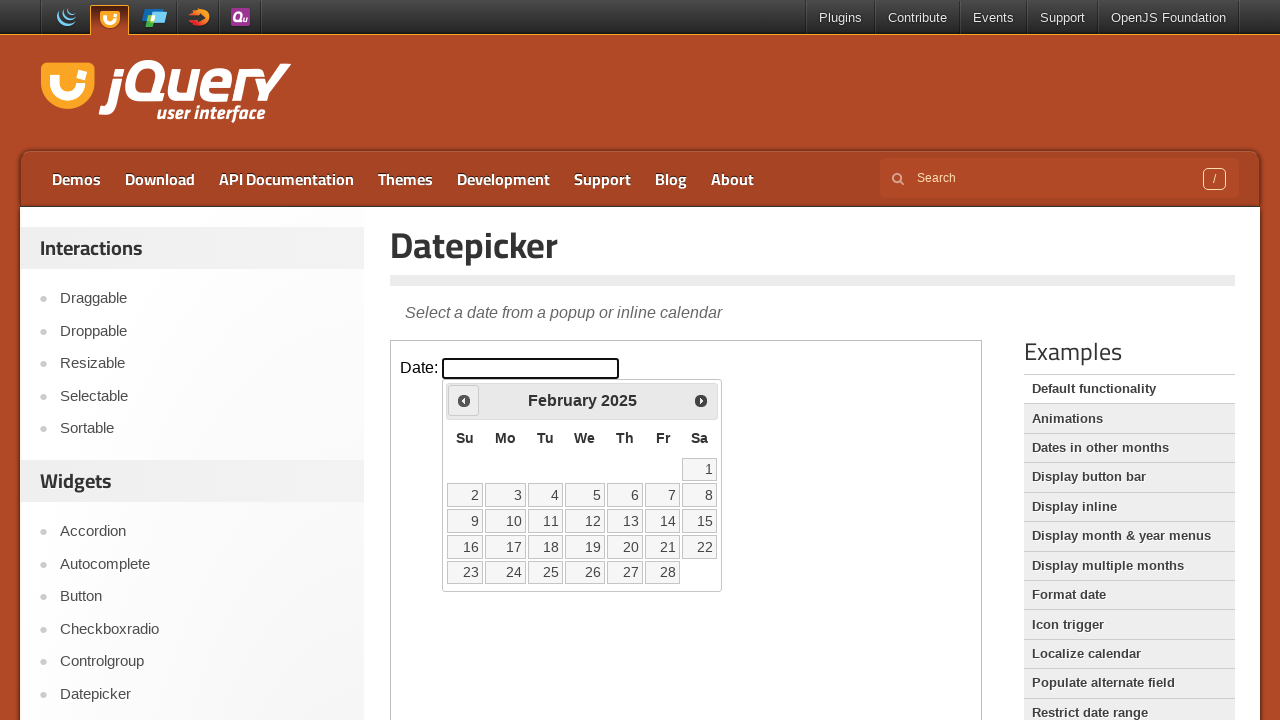

Clicked previous month button (currently viewing February 2025) at (464, 400) on iframe >> nth=0 >> internal:control=enter-frame >> span.ui-icon.ui-icon-circle-t
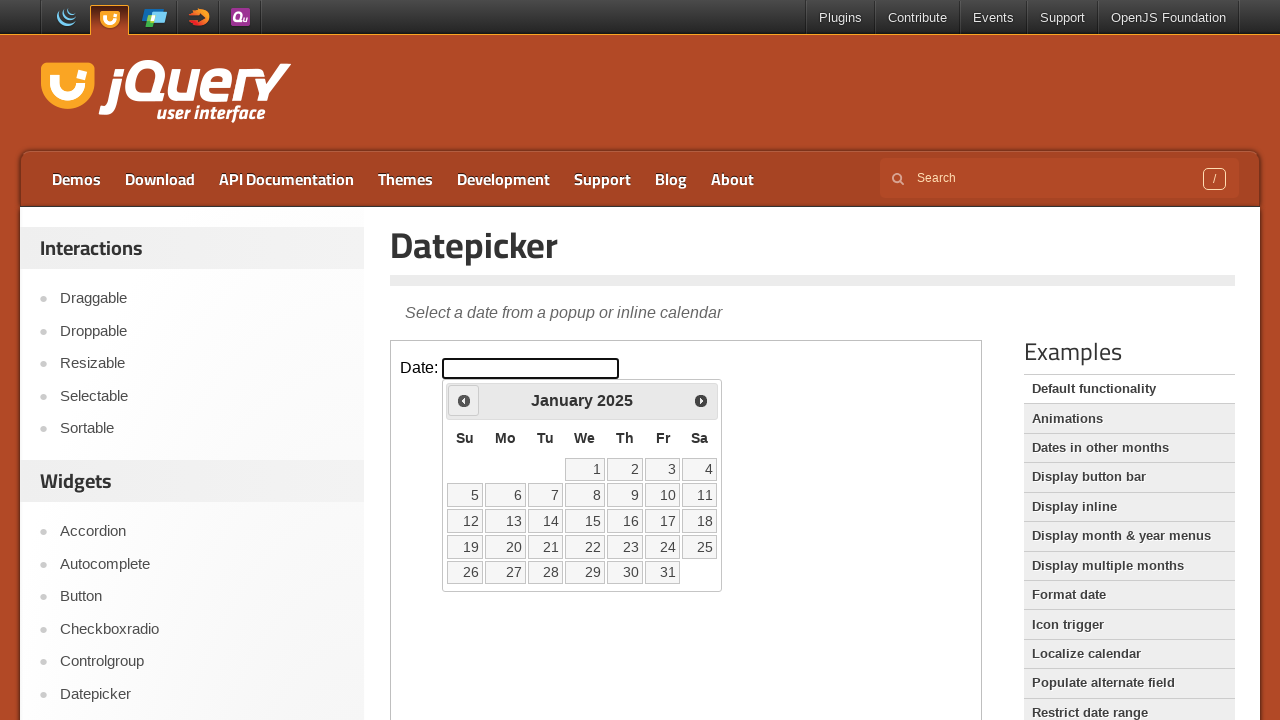

Clicked previous month button (currently viewing January 2025) at (464, 400) on iframe >> nth=0 >> internal:control=enter-frame >> span.ui-icon.ui-icon-circle-t
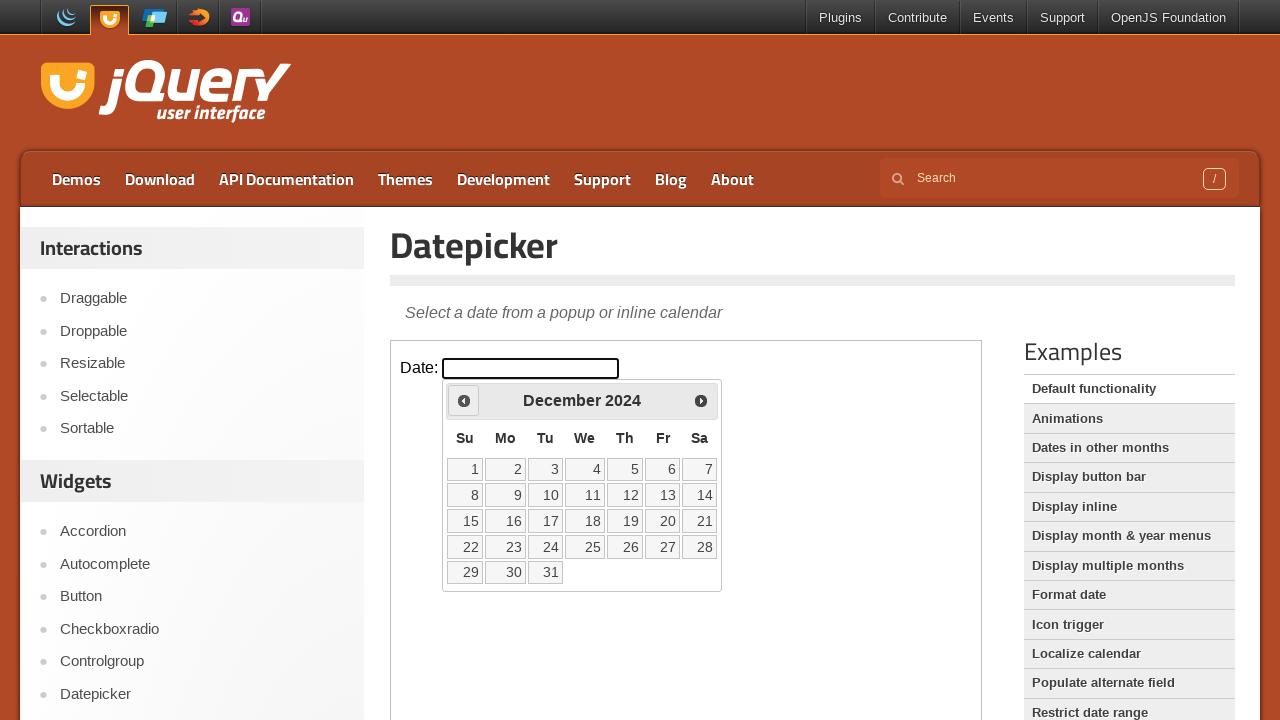

Clicked previous month button (currently viewing December 2024) at (464, 400) on iframe >> nth=0 >> internal:control=enter-frame >> span.ui-icon.ui-icon-circle-t
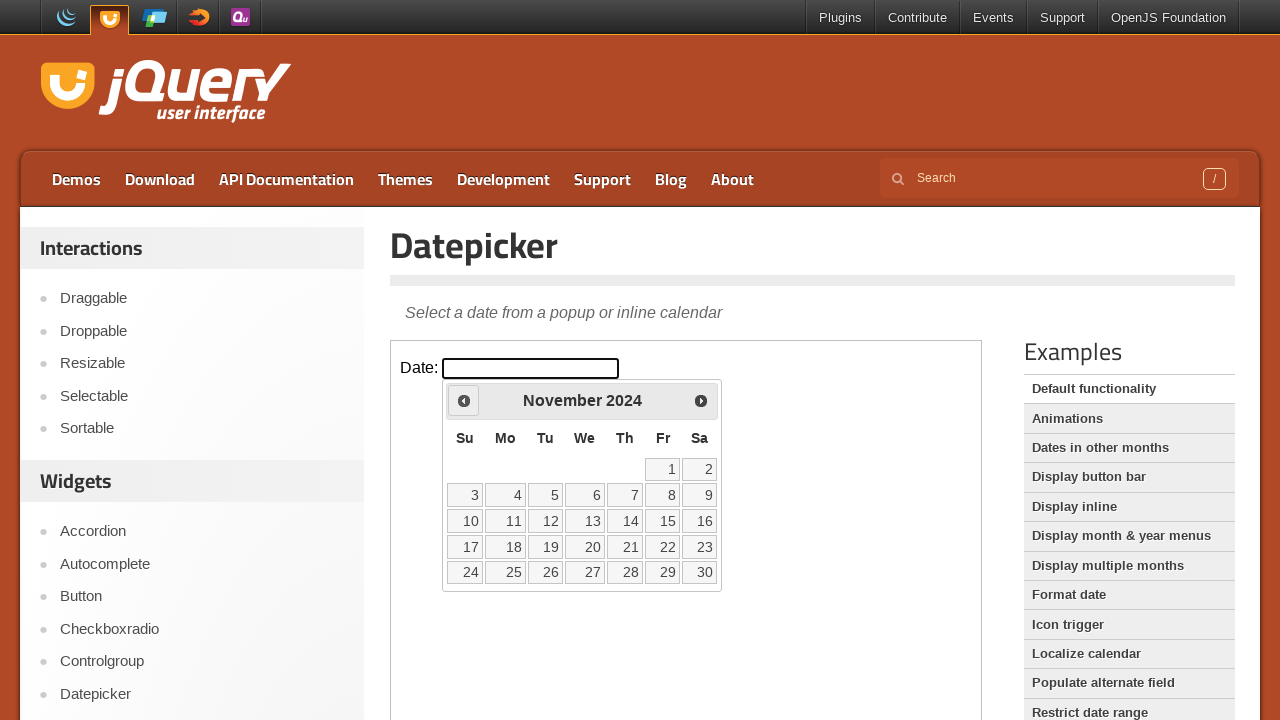

Clicked previous month button (currently viewing November 2024) at (464, 400) on iframe >> nth=0 >> internal:control=enter-frame >> span.ui-icon.ui-icon-circle-t
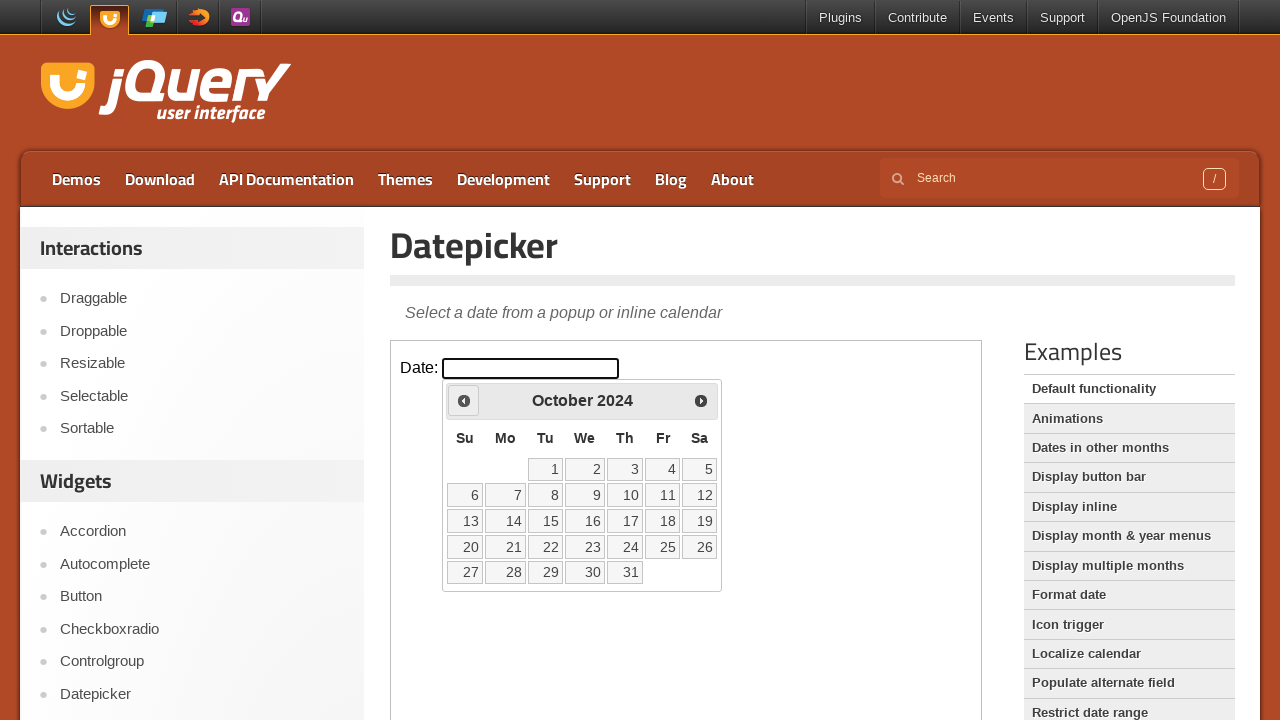

Clicked previous month button (currently viewing October 2024) at (464, 400) on iframe >> nth=0 >> internal:control=enter-frame >> span.ui-icon.ui-icon-circle-t
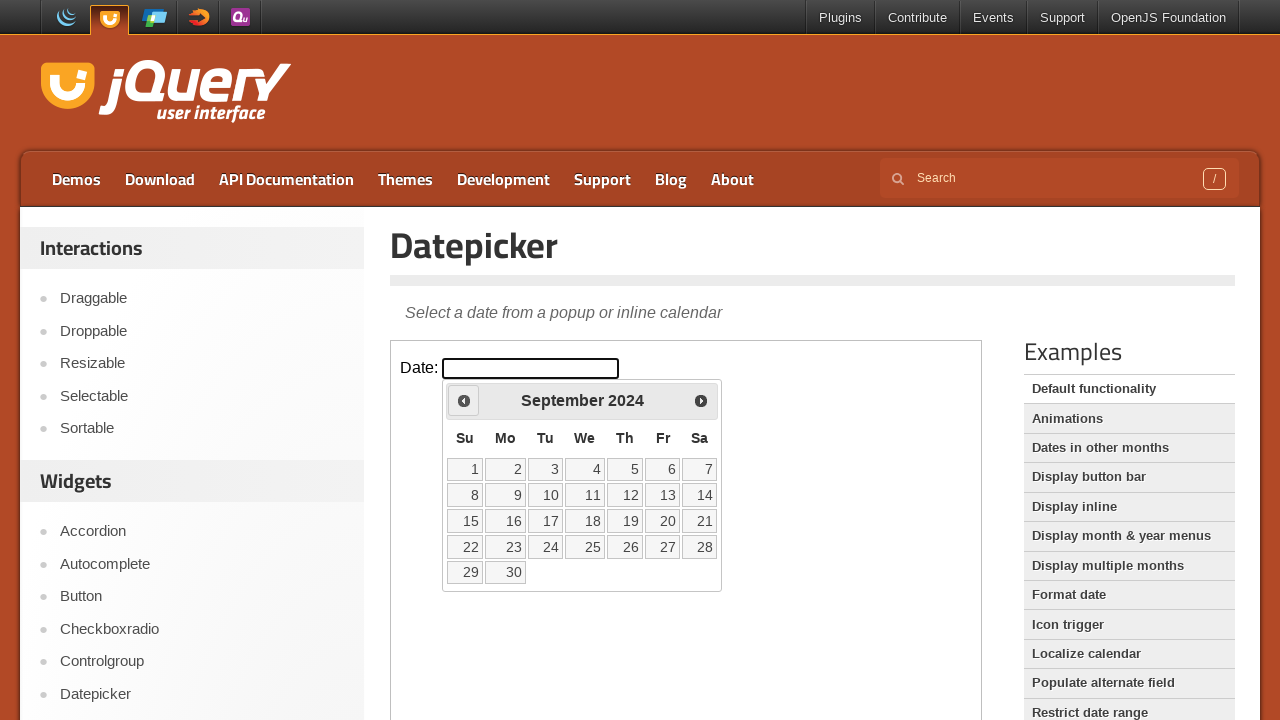

Clicked previous month button (currently viewing September 2024) at (464, 400) on iframe >> nth=0 >> internal:control=enter-frame >> span.ui-icon.ui-icon-circle-t
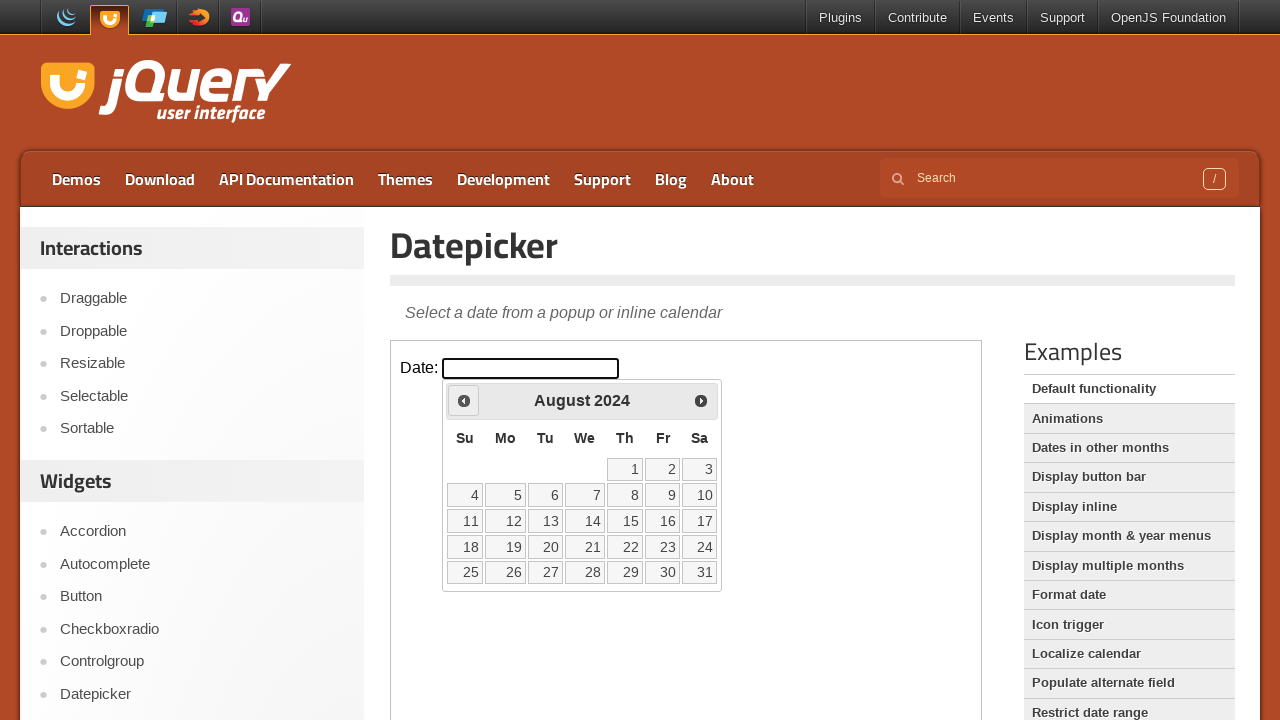

Clicked previous month button (currently viewing August 2024) at (464, 400) on iframe >> nth=0 >> internal:control=enter-frame >> span.ui-icon.ui-icon-circle-t
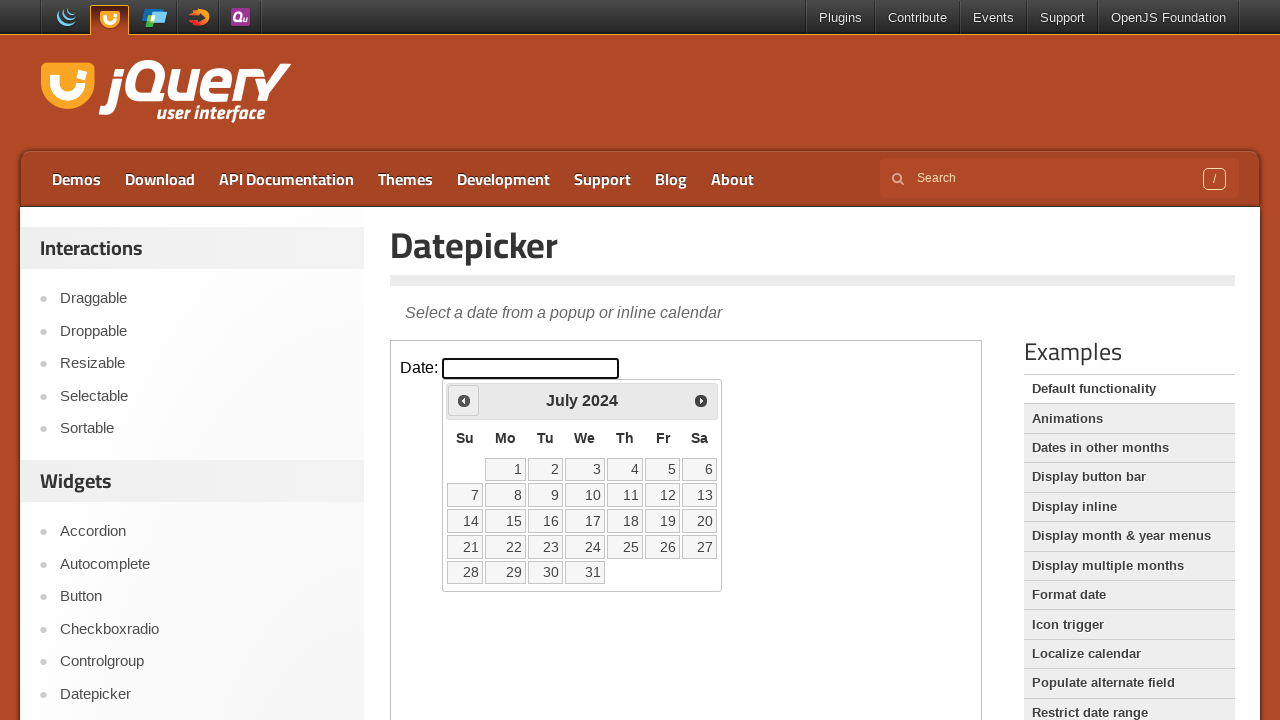

Clicked previous month button (currently viewing July 2024) at (464, 400) on iframe >> nth=0 >> internal:control=enter-frame >> span.ui-icon.ui-icon-circle-t
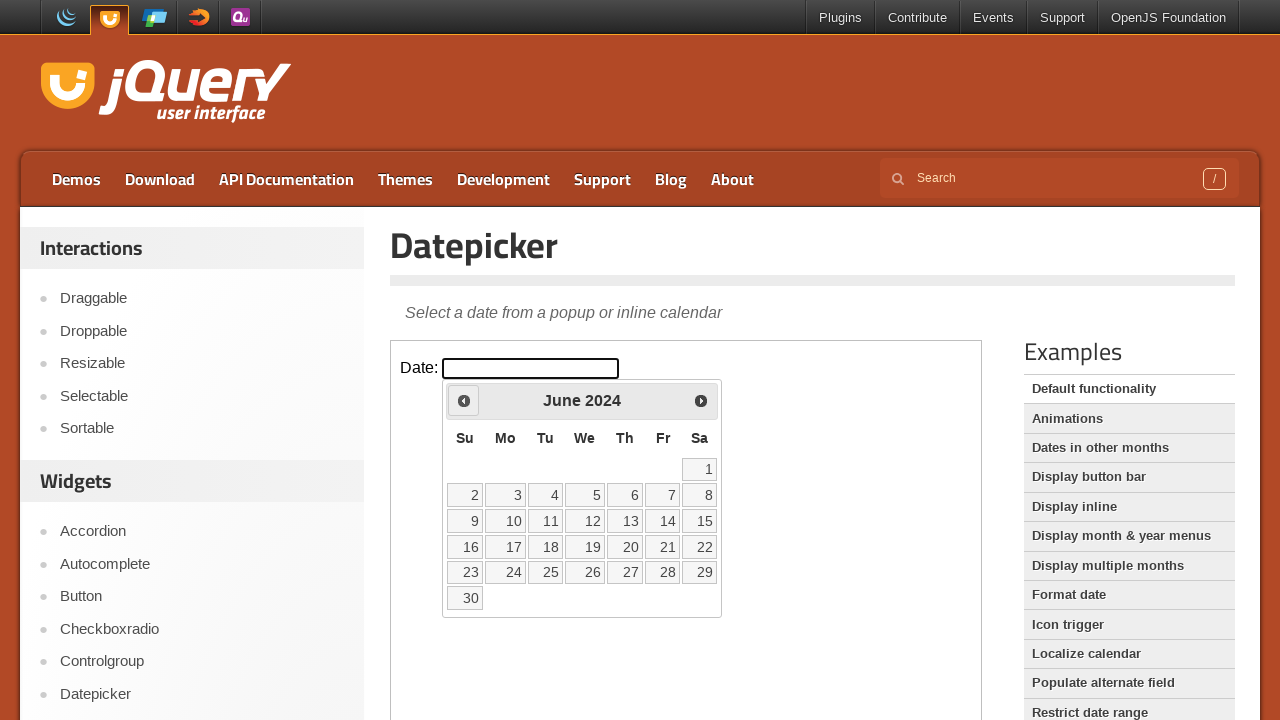

Clicked previous month button (currently viewing June 2024) at (464, 400) on iframe >> nth=0 >> internal:control=enter-frame >> span.ui-icon.ui-icon-circle-t
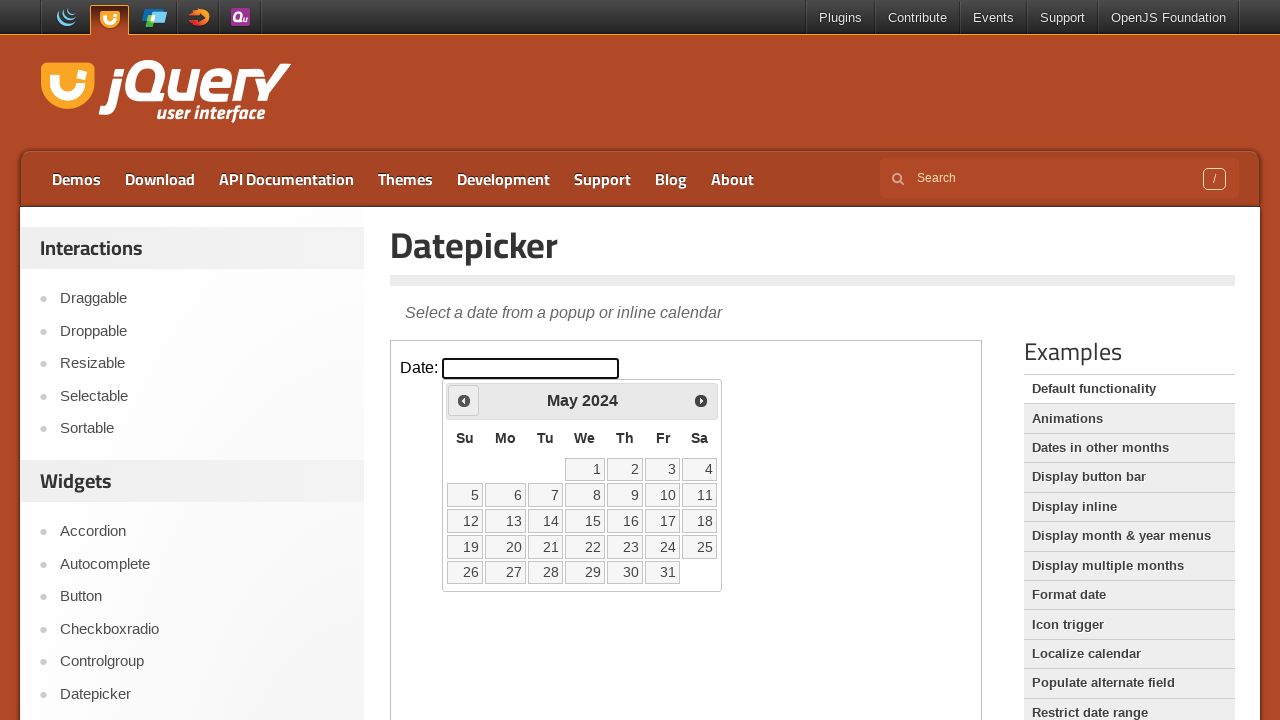

Clicked previous month button (currently viewing May 2024) at (464, 400) on iframe >> nth=0 >> internal:control=enter-frame >> span.ui-icon.ui-icon-circle-t
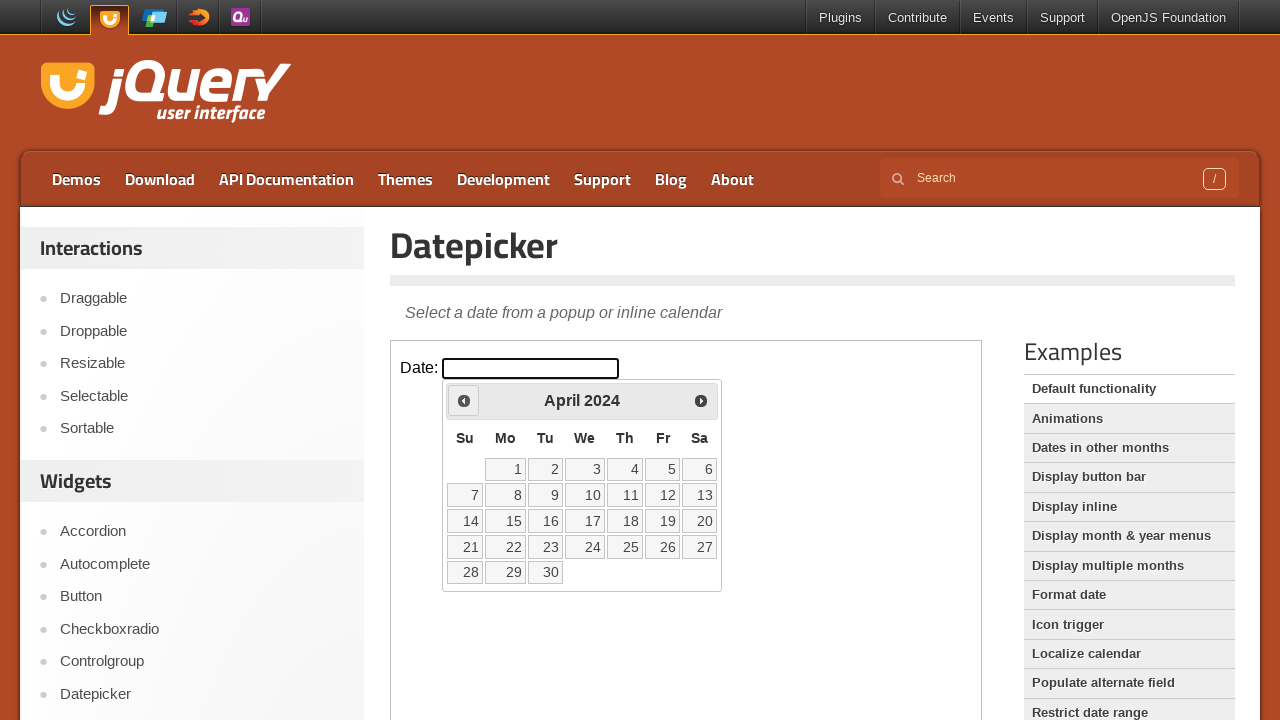

Clicked previous month button (currently viewing April 2024) at (464, 400) on iframe >> nth=0 >> internal:control=enter-frame >> span.ui-icon.ui-icon-circle-t
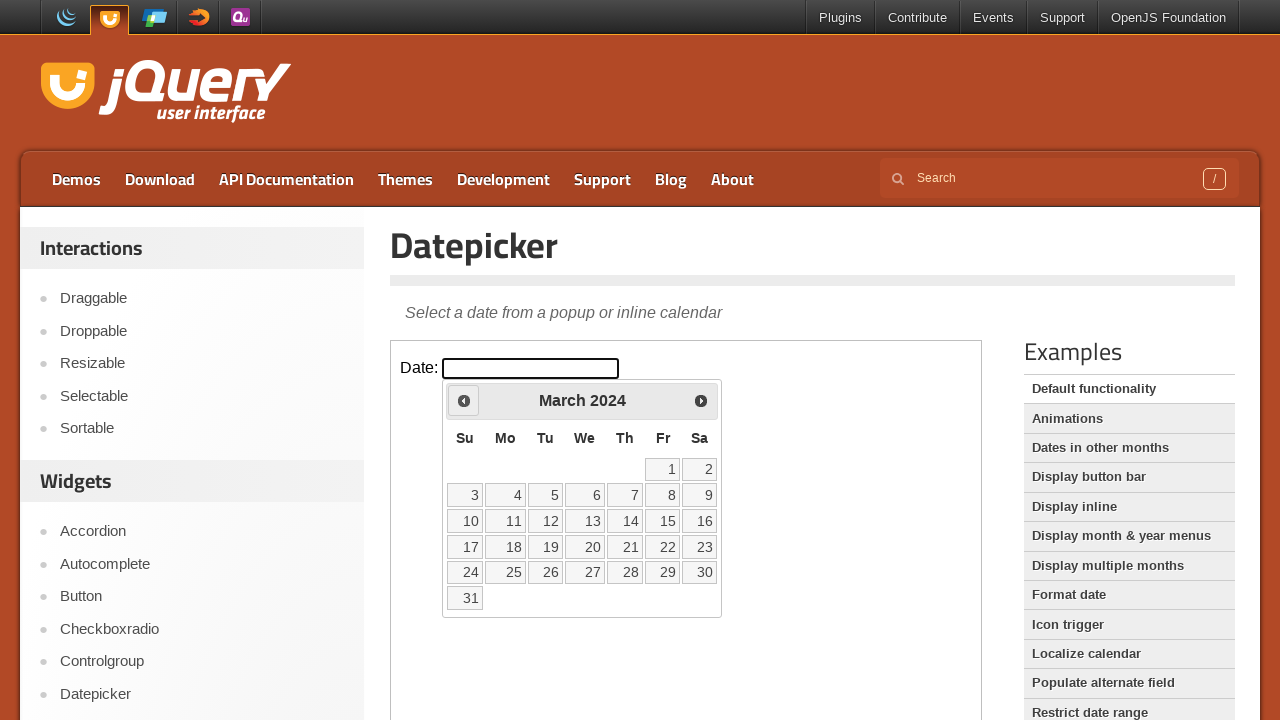

Clicked previous month button (currently viewing March 2024) at (464, 400) on iframe >> nth=0 >> internal:control=enter-frame >> span.ui-icon.ui-icon-circle-t
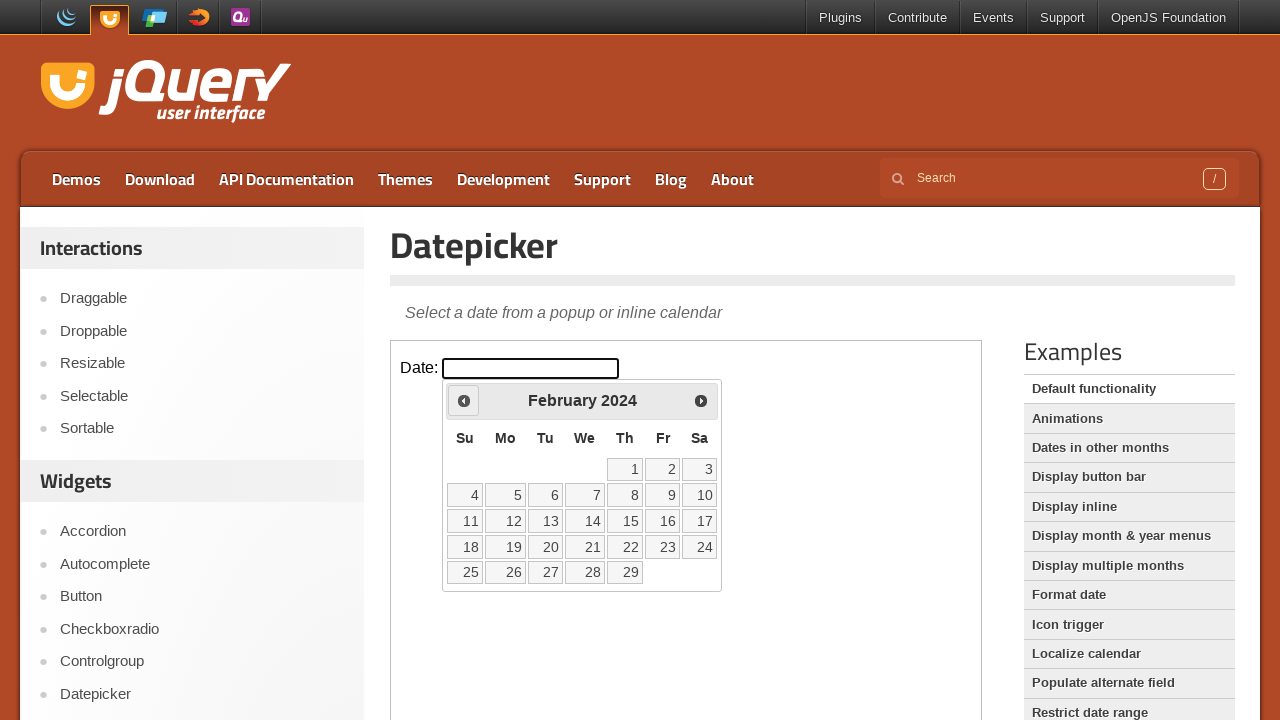

Clicked previous month button (currently viewing February 2024) at (464, 400) on iframe >> nth=0 >> internal:control=enter-frame >> span.ui-icon.ui-icon-circle-t
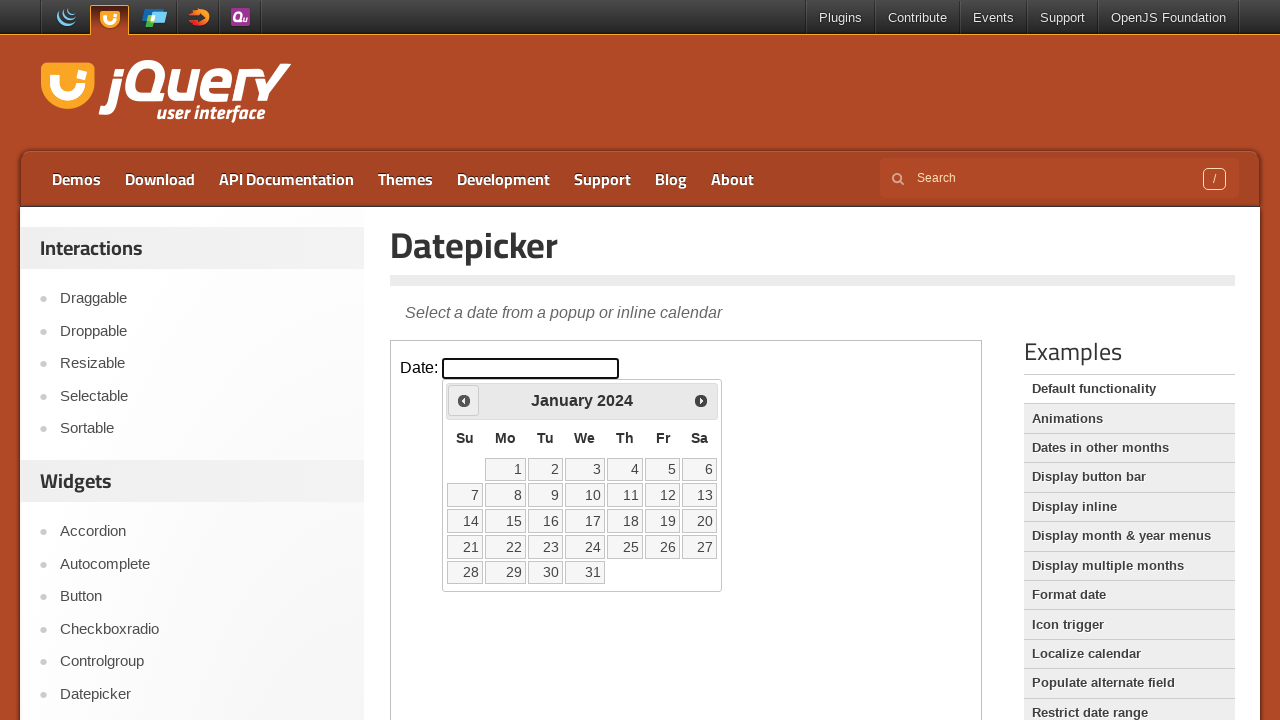

Clicked previous month button (currently viewing January 2024) at (464, 400) on iframe >> nth=0 >> internal:control=enter-frame >> span.ui-icon.ui-icon-circle-t
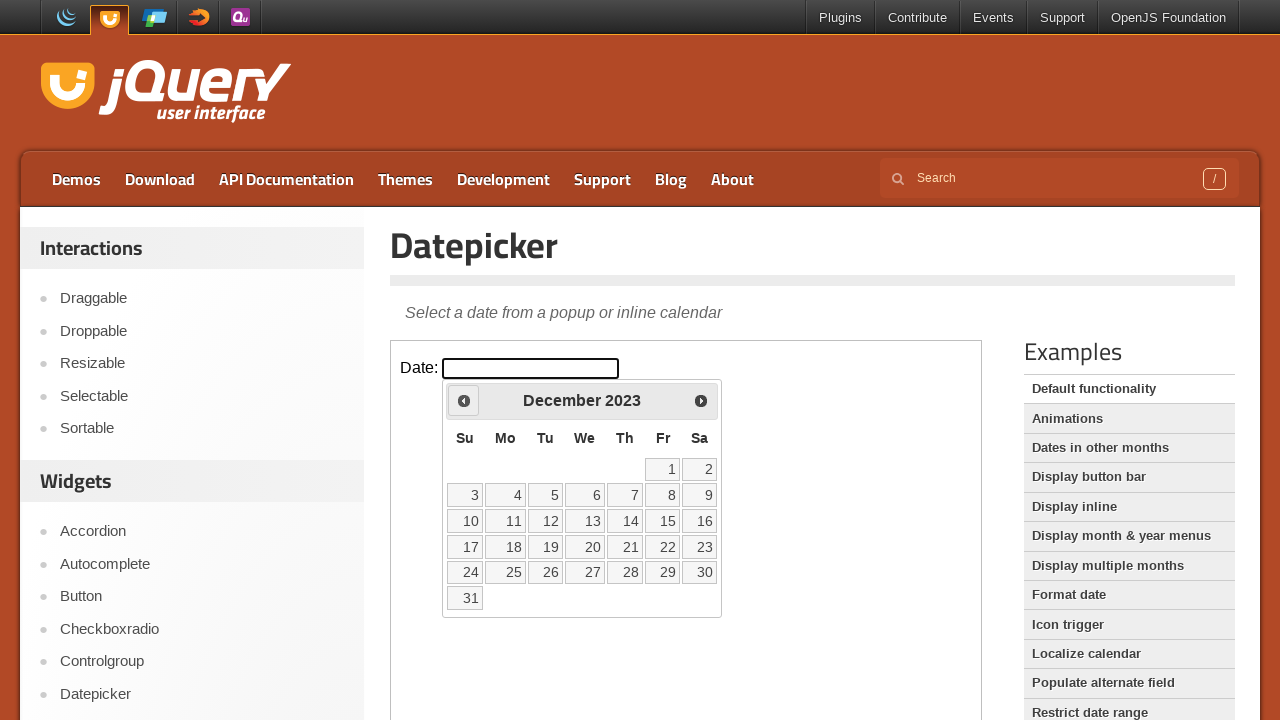

Clicked previous month button (currently viewing December 2023) at (464, 400) on iframe >> nth=0 >> internal:control=enter-frame >> span.ui-icon.ui-icon-circle-t
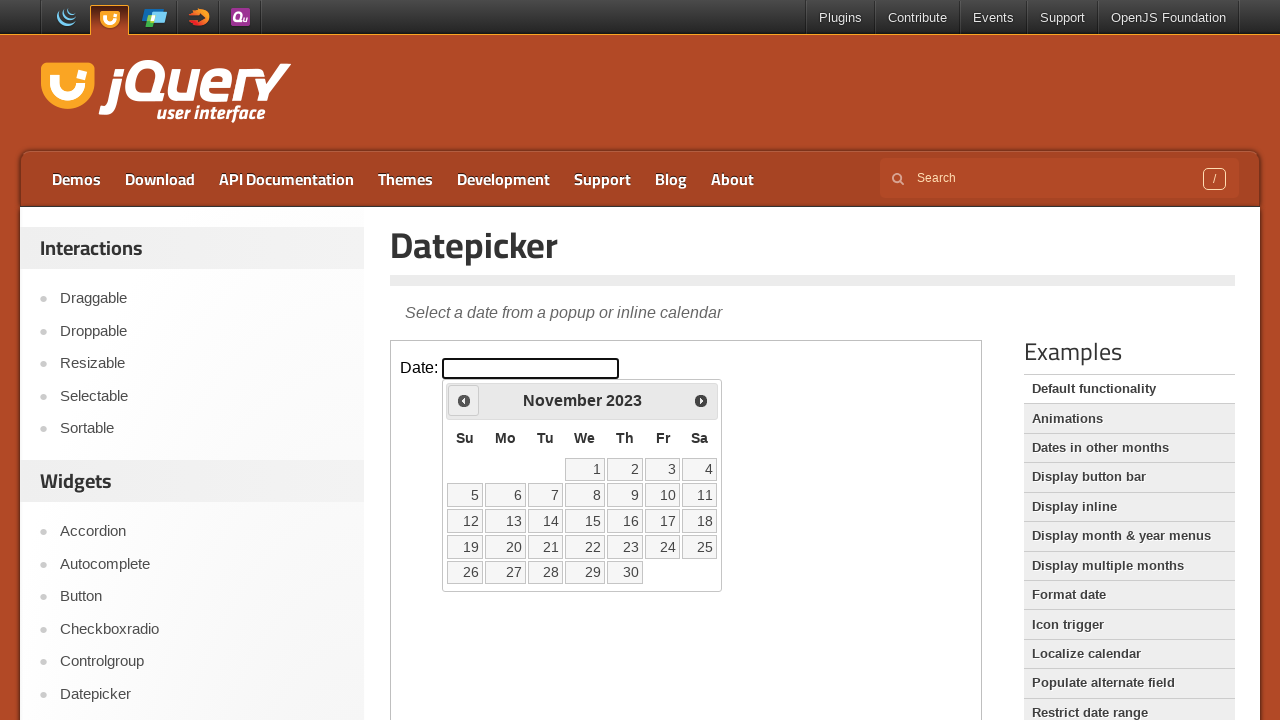

Clicked previous month button (currently viewing November 2023) at (464, 400) on iframe >> nth=0 >> internal:control=enter-frame >> span.ui-icon.ui-icon-circle-t
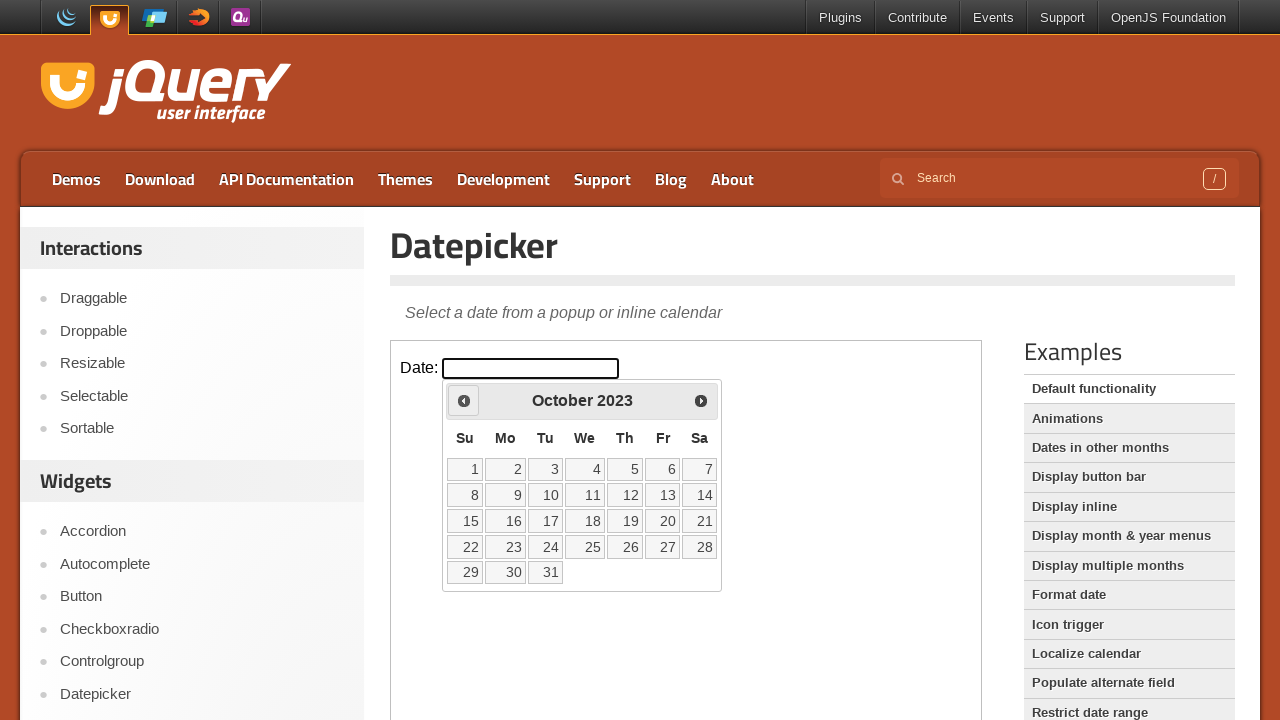

Clicked previous month button (currently viewing October 2023) at (464, 400) on iframe >> nth=0 >> internal:control=enter-frame >> span.ui-icon.ui-icon-circle-t
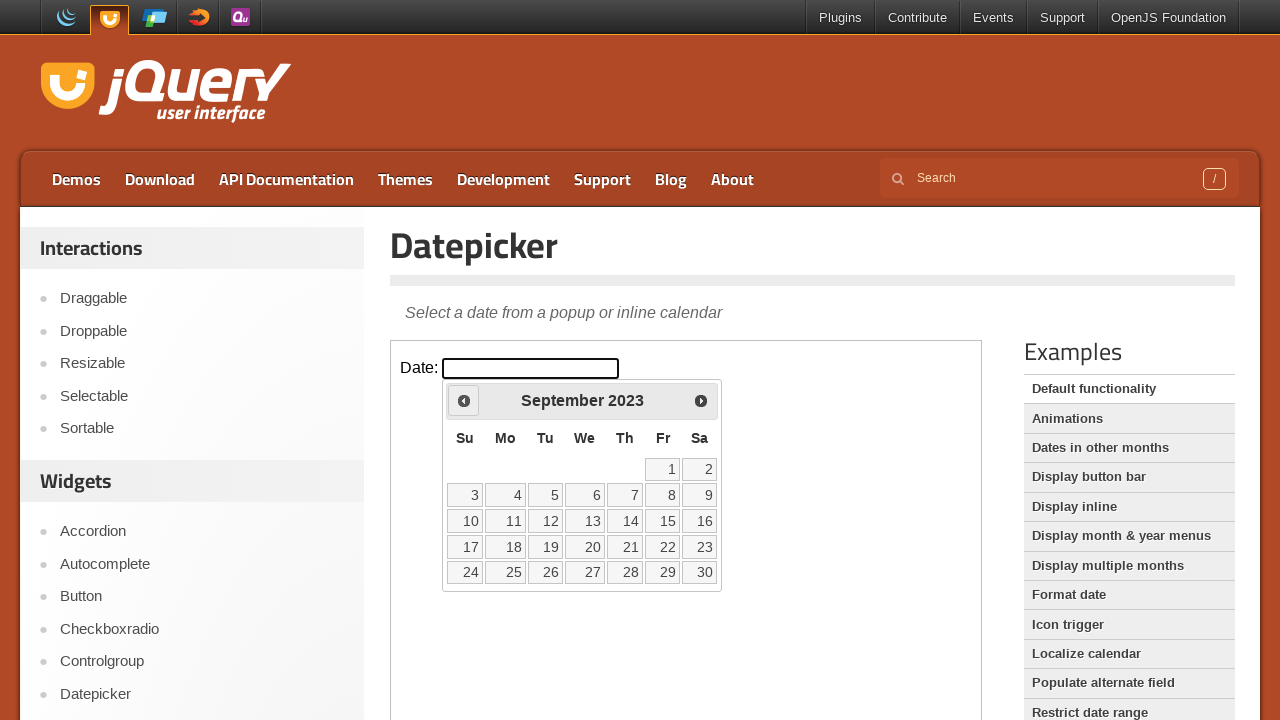

Clicked previous month button (currently viewing September 2023) at (464, 400) on iframe >> nth=0 >> internal:control=enter-frame >> span.ui-icon.ui-icon-circle-t
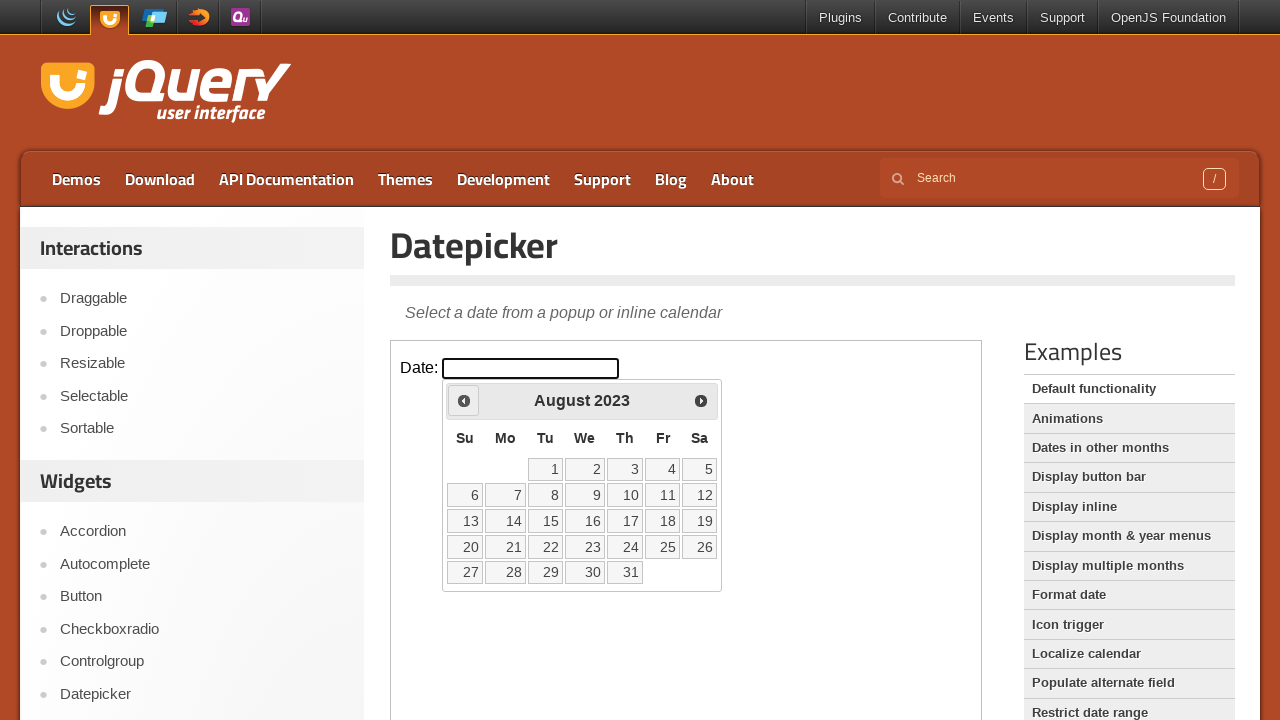

Clicked previous month button (currently viewing August 2023) at (464, 400) on iframe >> nth=0 >> internal:control=enter-frame >> span.ui-icon.ui-icon-circle-t
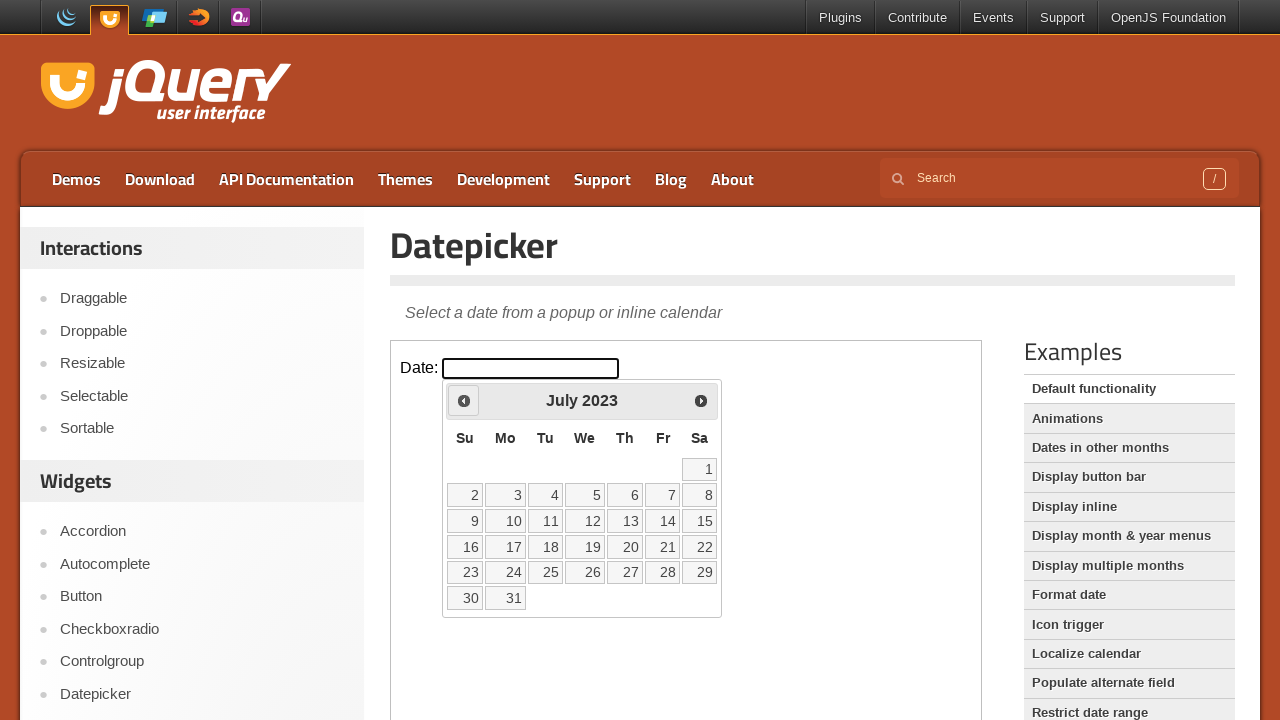

Navigated to July 2023 in the calendar
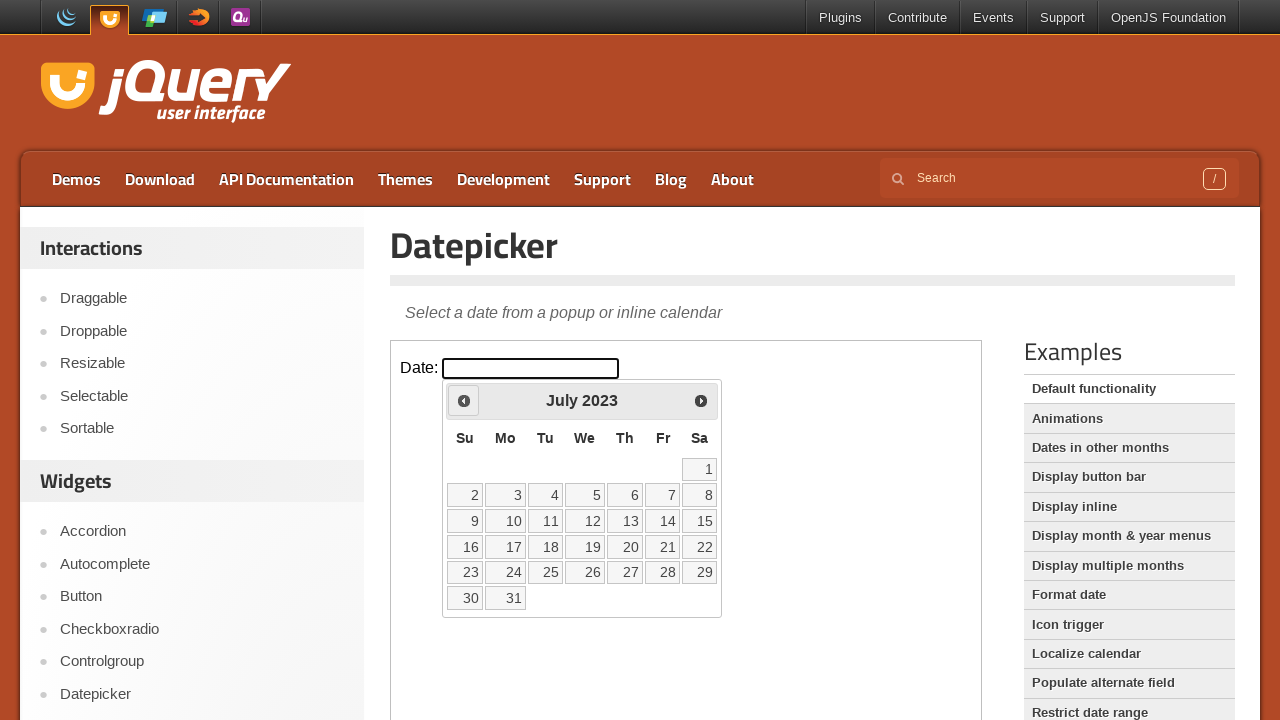

Selected date 15 from the July 2023 calendar at (700, 521) on iframe >> nth=0 >> internal:control=enter-frame >> table.ui-datepicker-calendar 
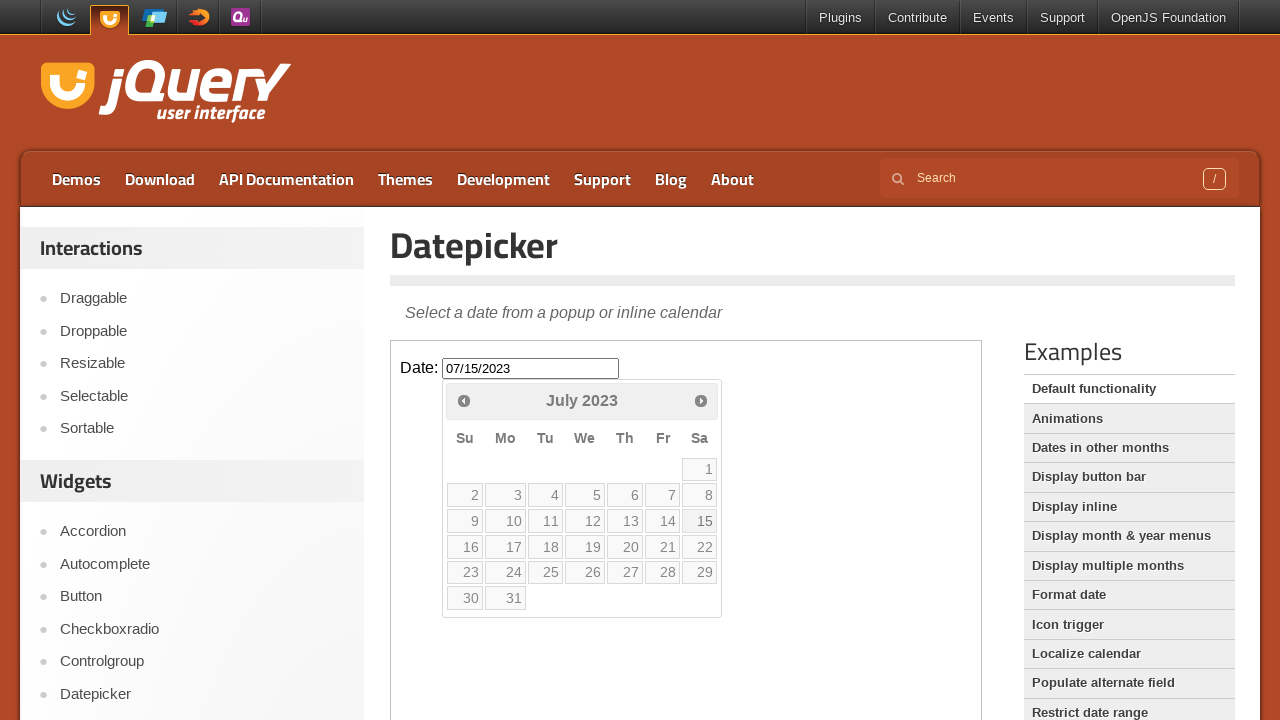

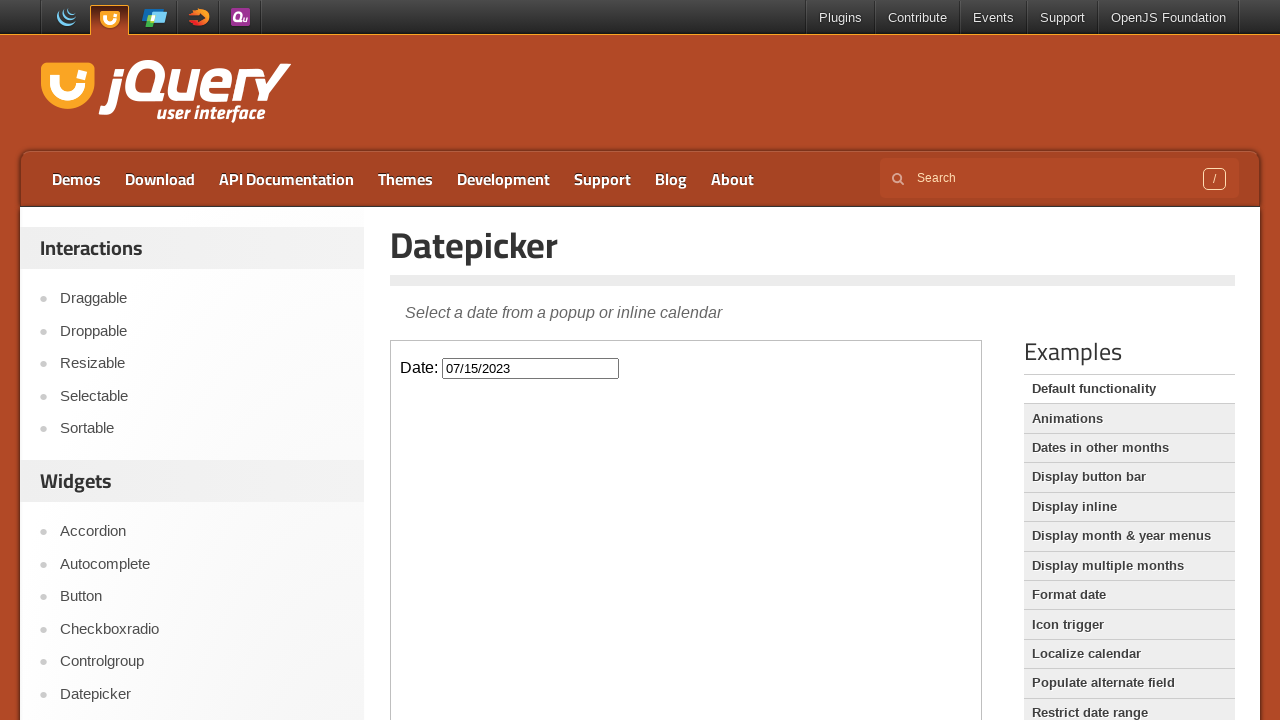